Tests fluent wait functionality by monitoring a countdown timer until it reaches "00"

Starting URL: https://automationfc.github.io/fluent-wait/

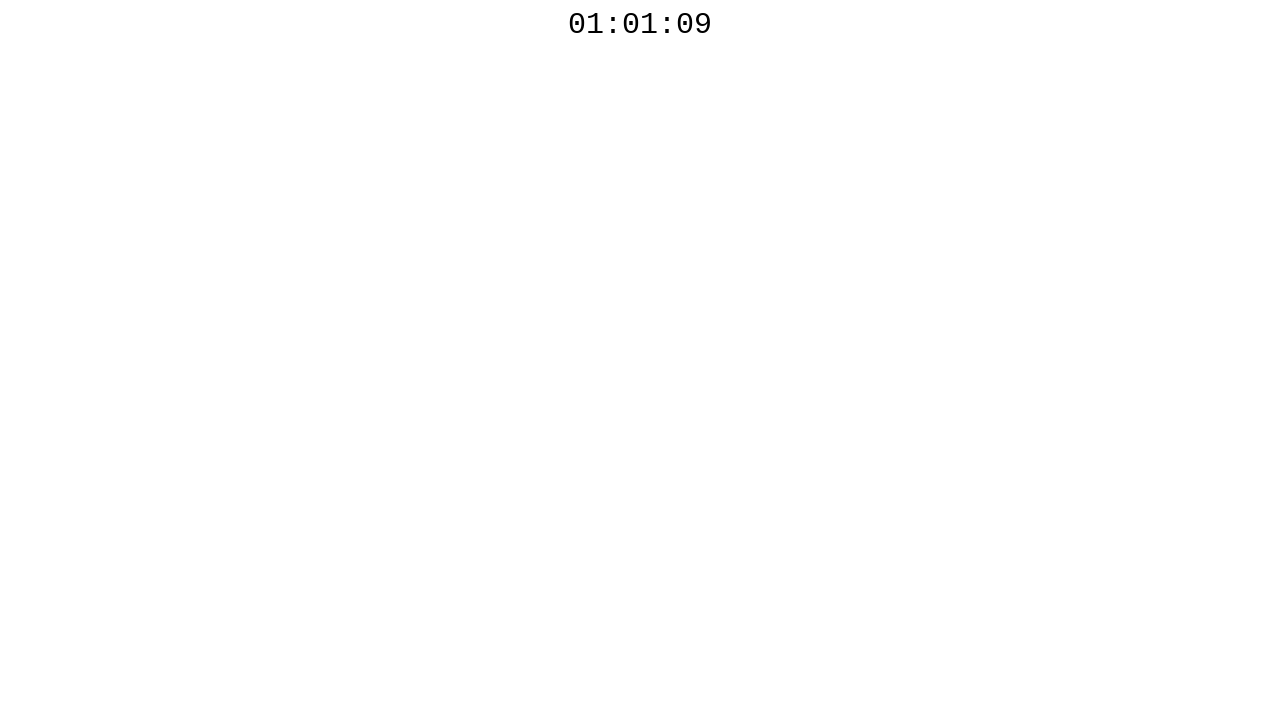

Located countdown timer element
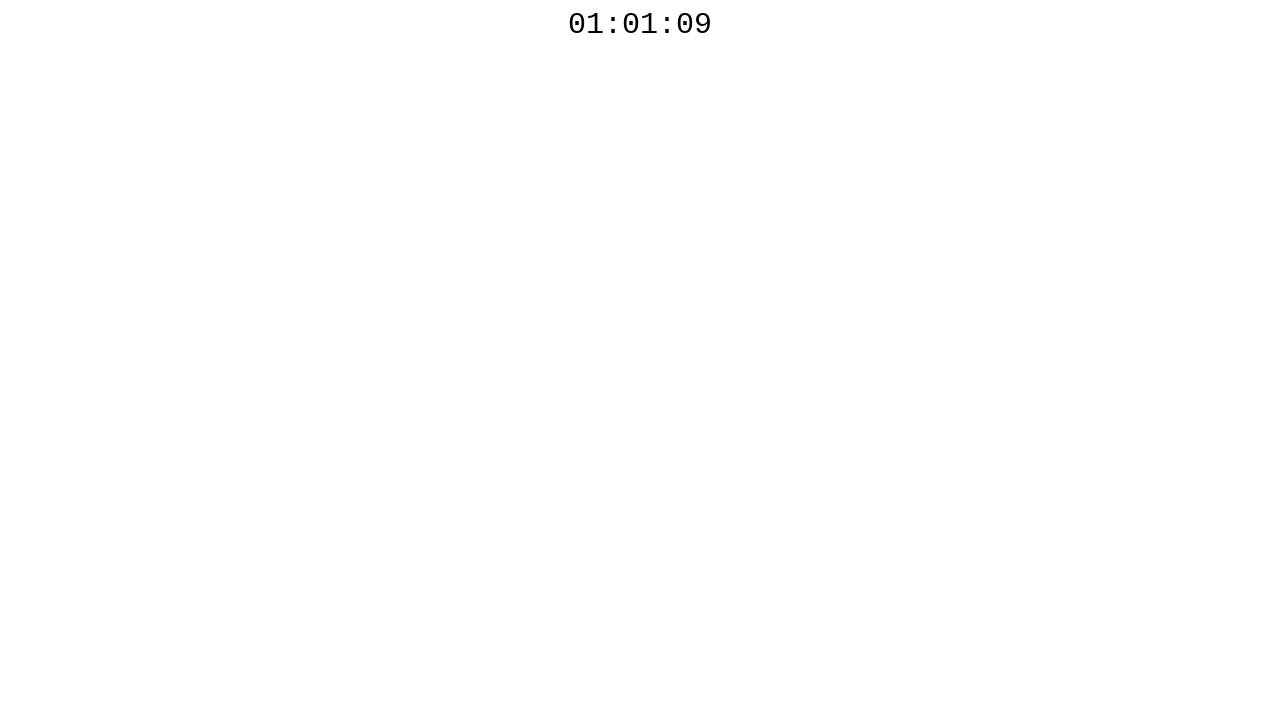

Retrieved countdown timer text: 01:01:09
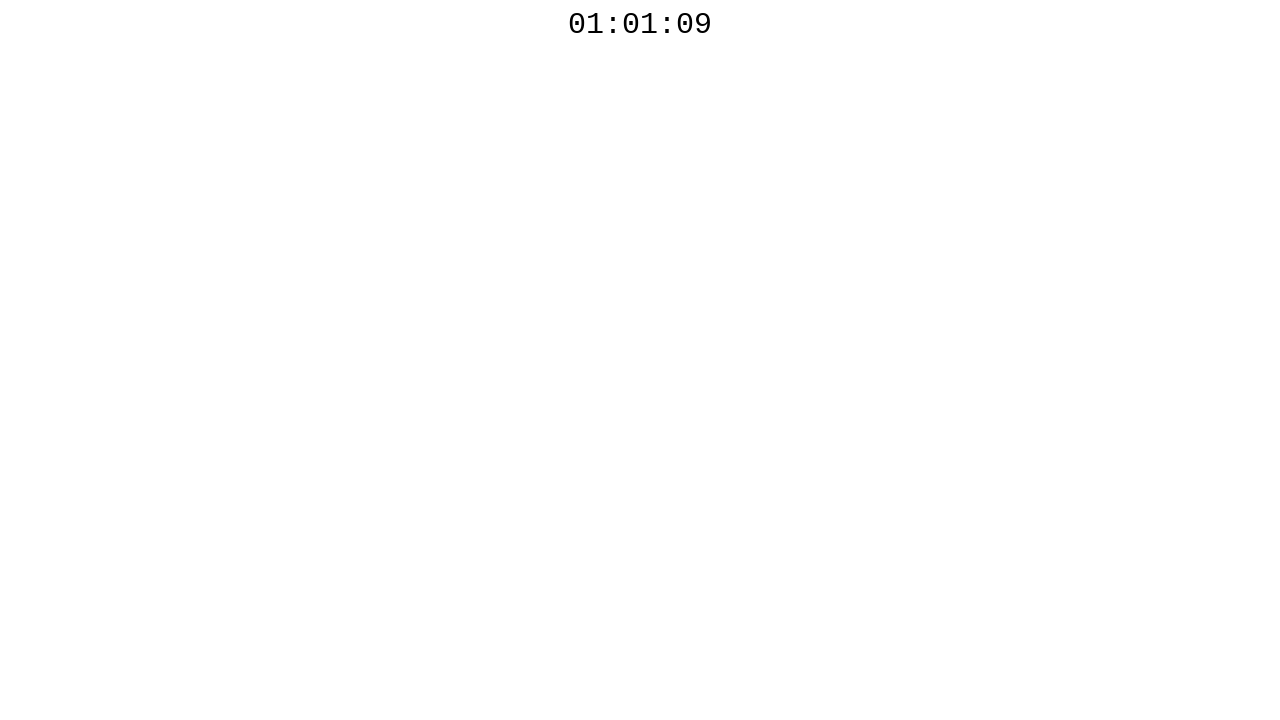

Waited 300ms before polling countdown timer again
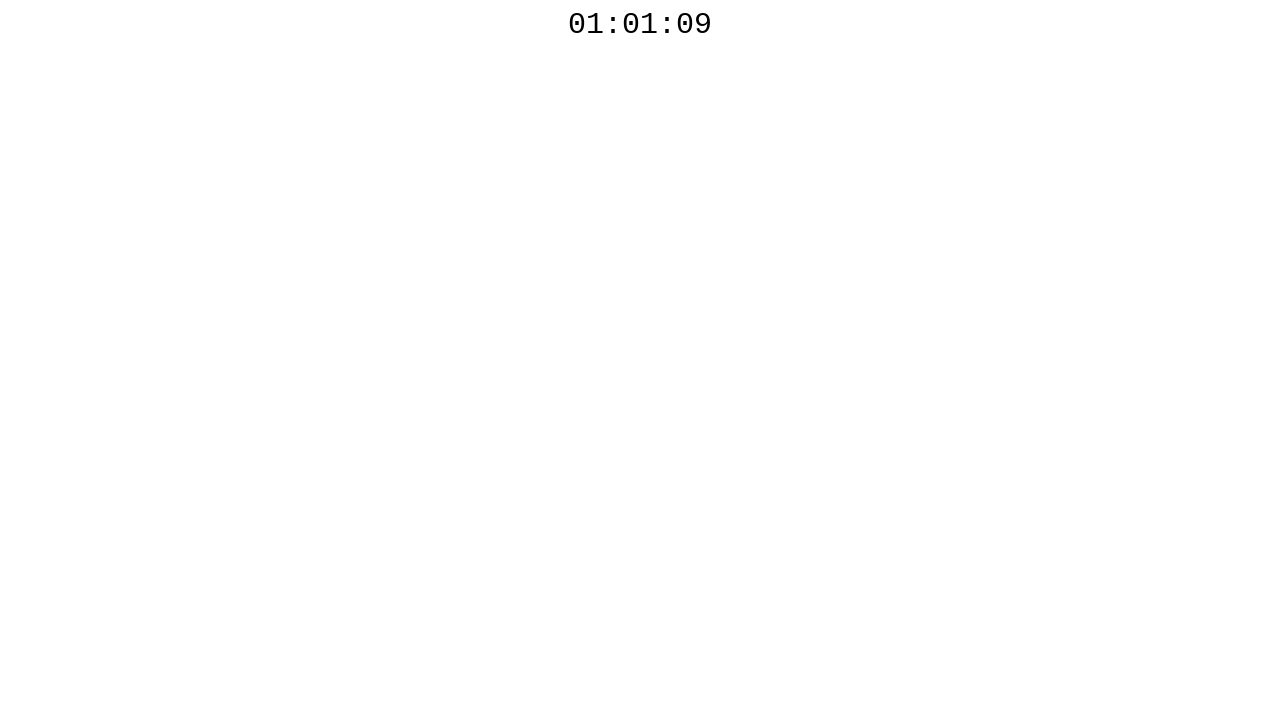

Retrieved countdown timer text: 01:01:09
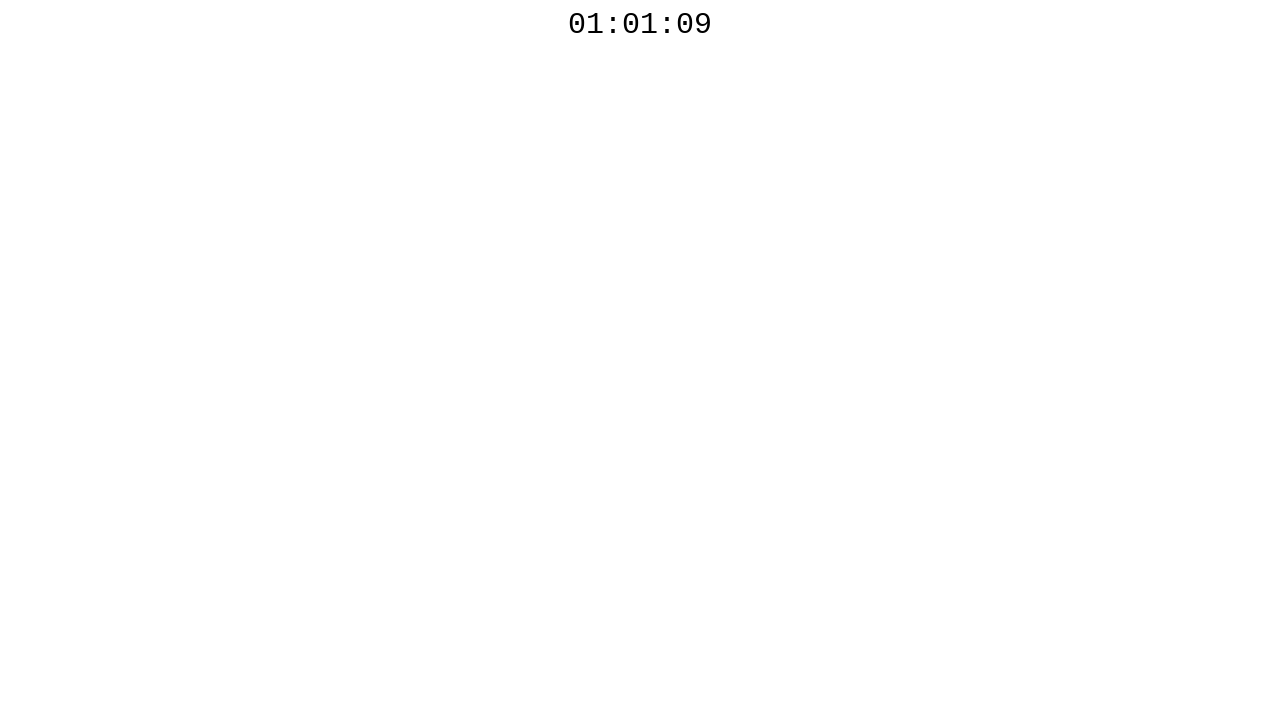

Waited 300ms before polling countdown timer again
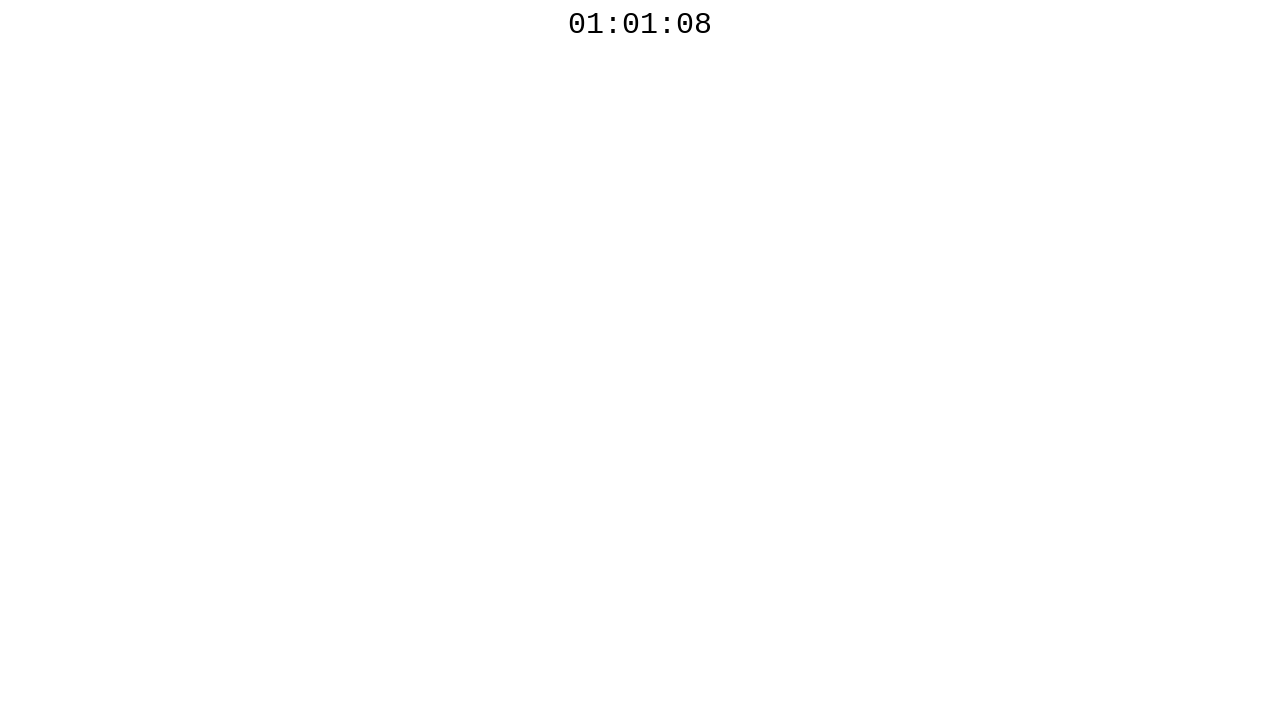

Retrieved countdown timer text: 01:01:08
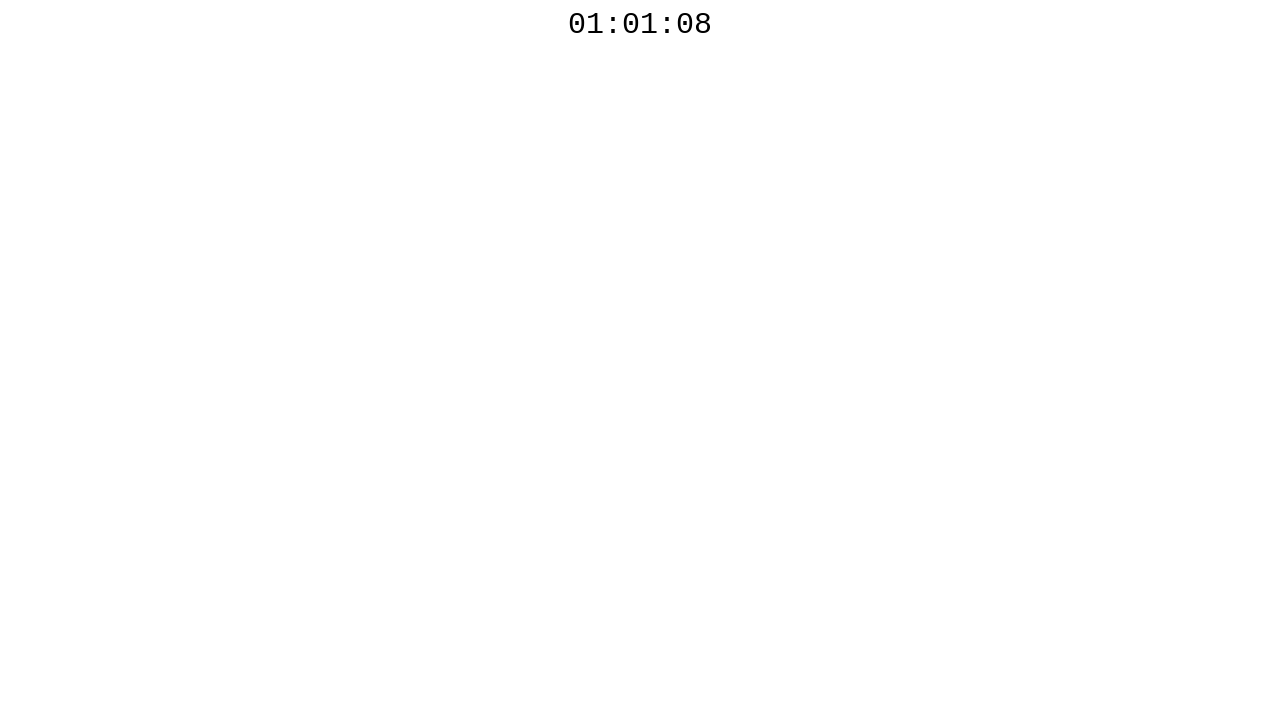

Waited 300ms before polling countdown timer again
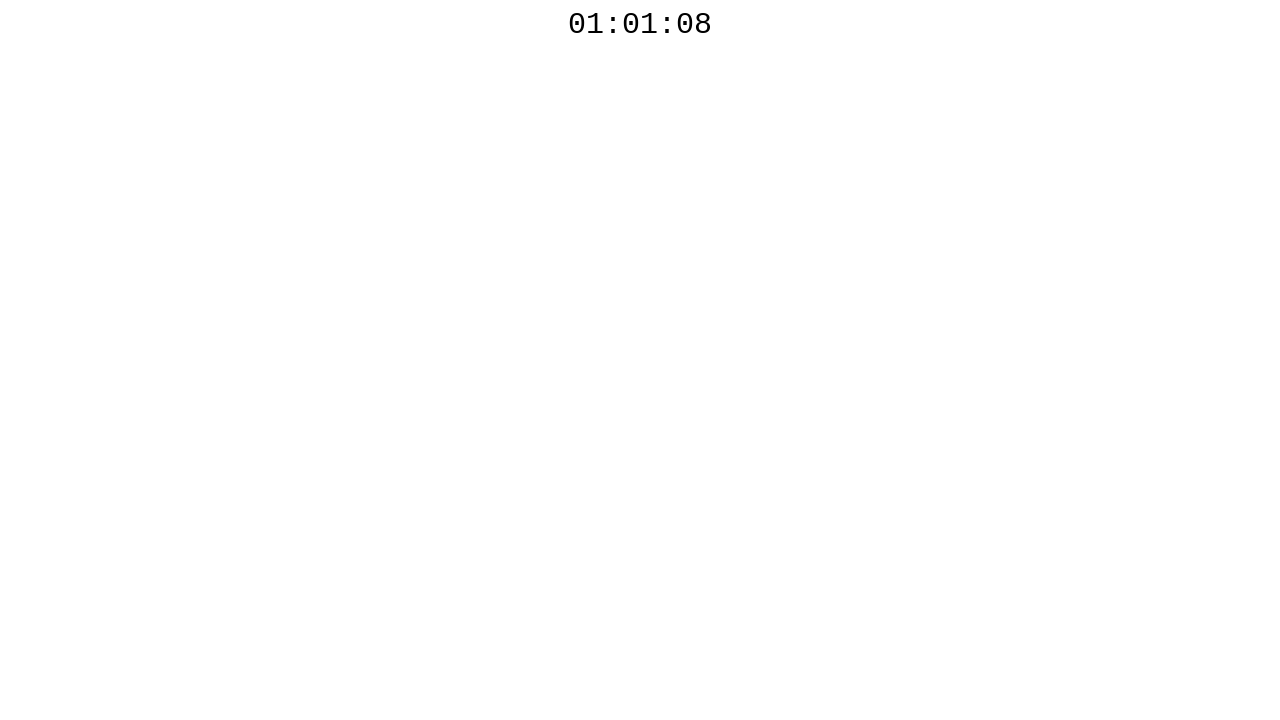

Retrieved countdown timer text: 01:01:08
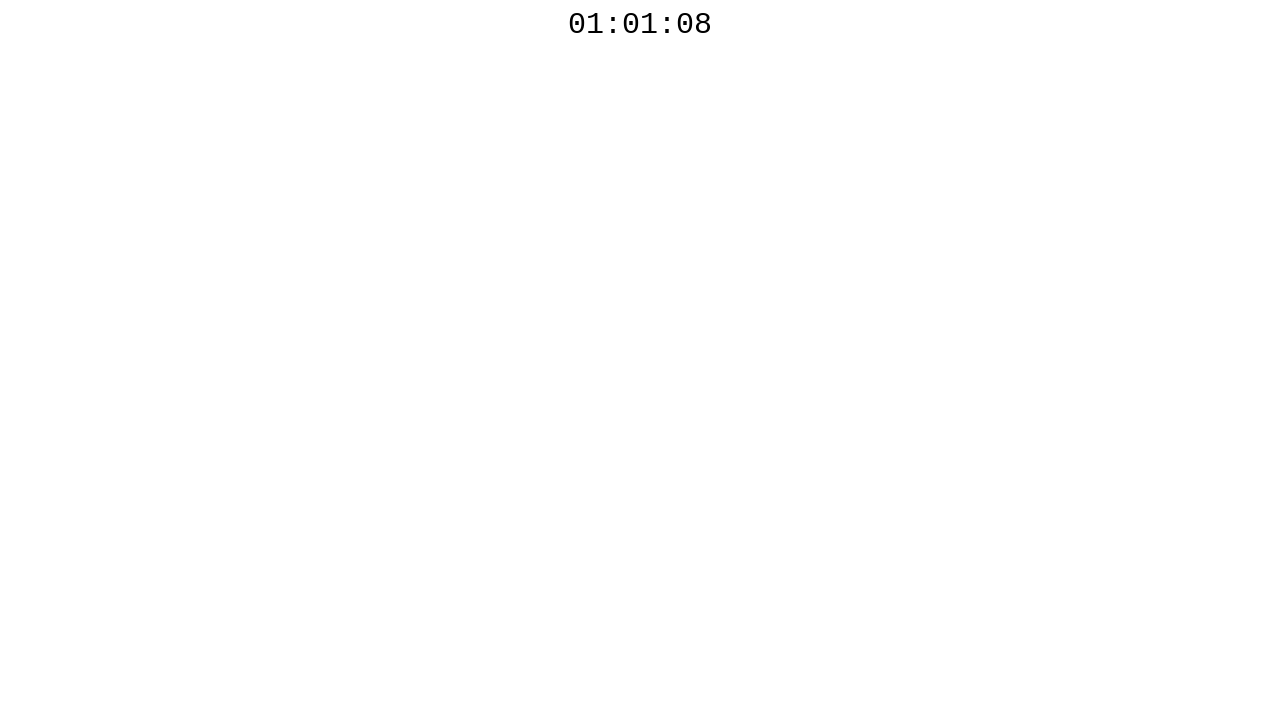

Waited 300ms before polling countdown timer again
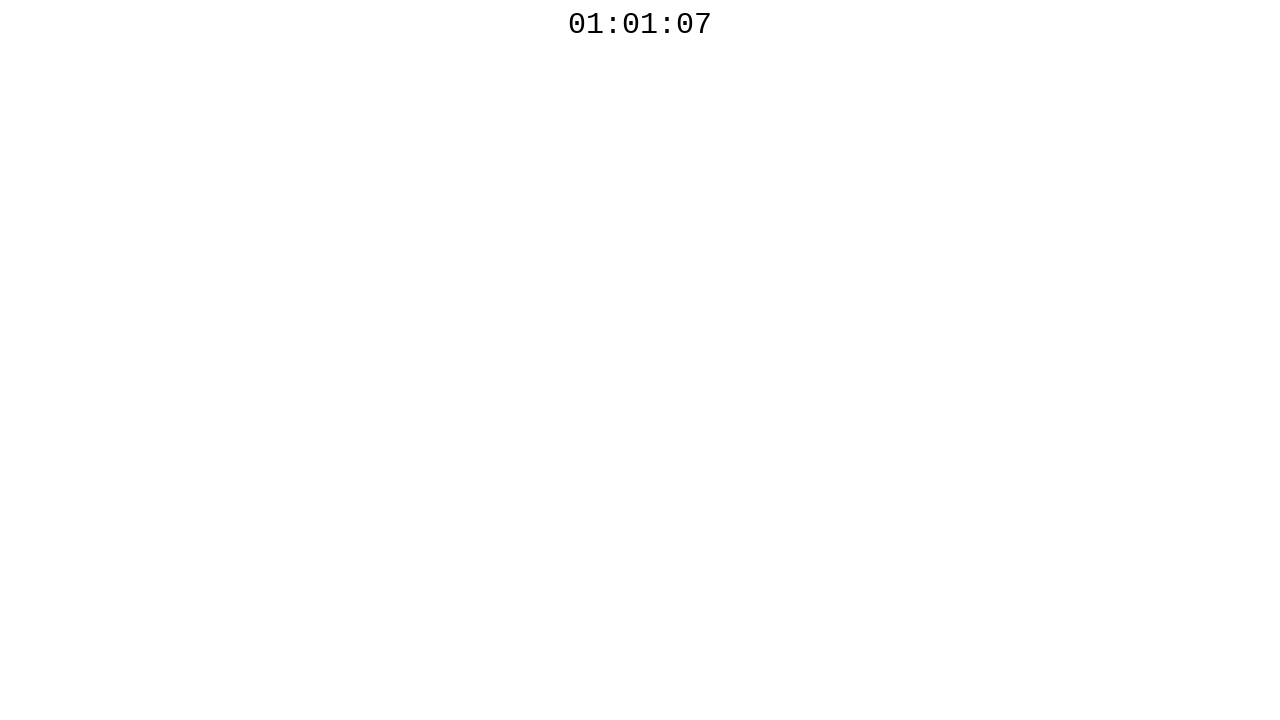

Retrieved countdown timer text: 01:01:07
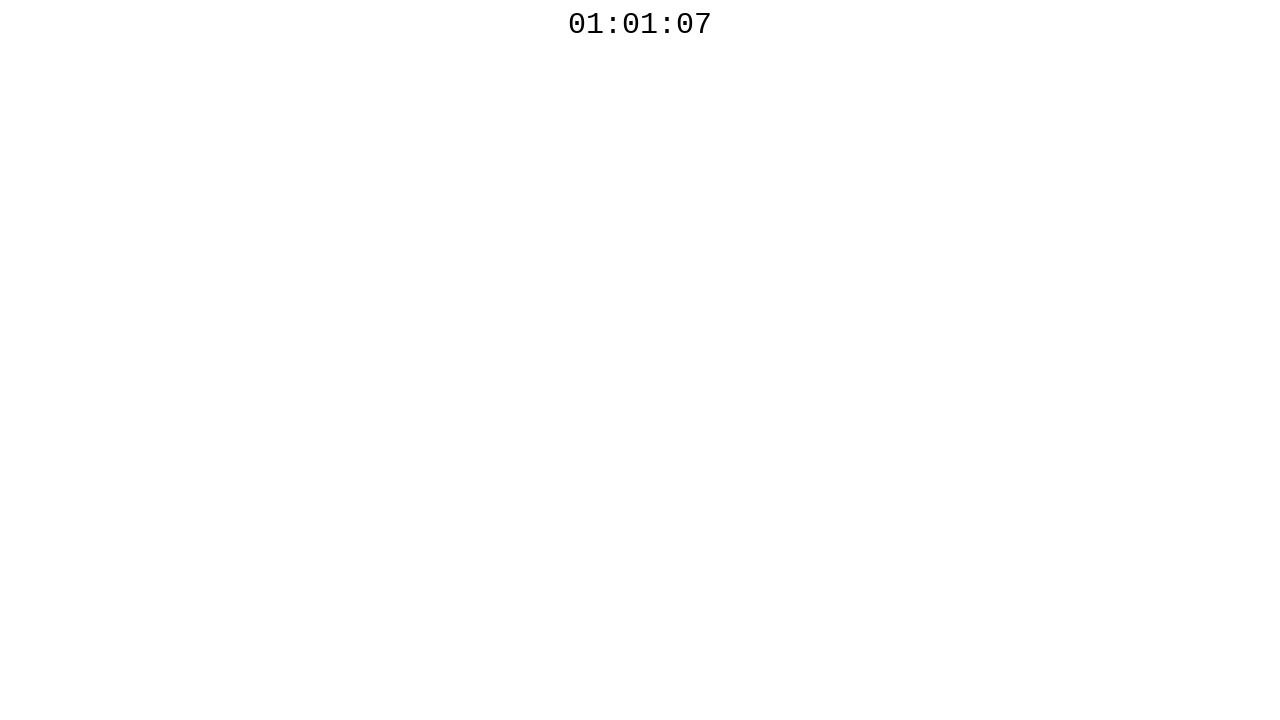

Waited 300ms before polling countdown timer again
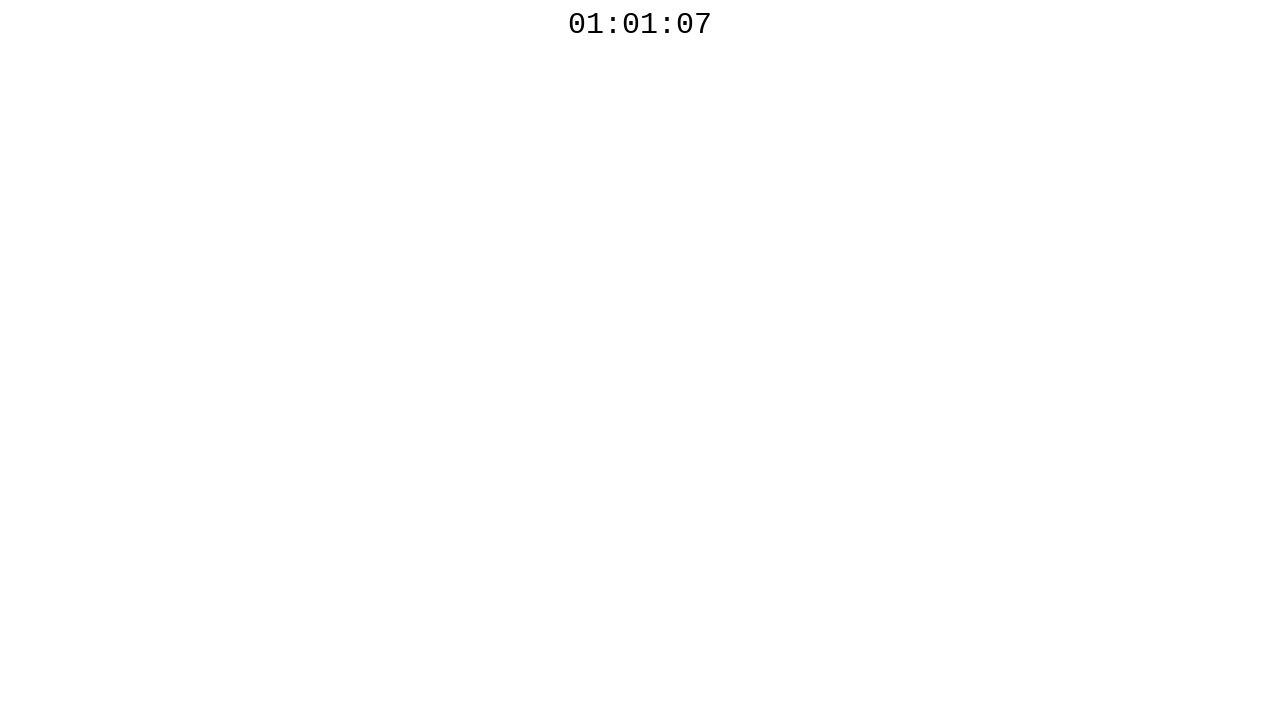

Retrieved countdown timer text: 01:01:07
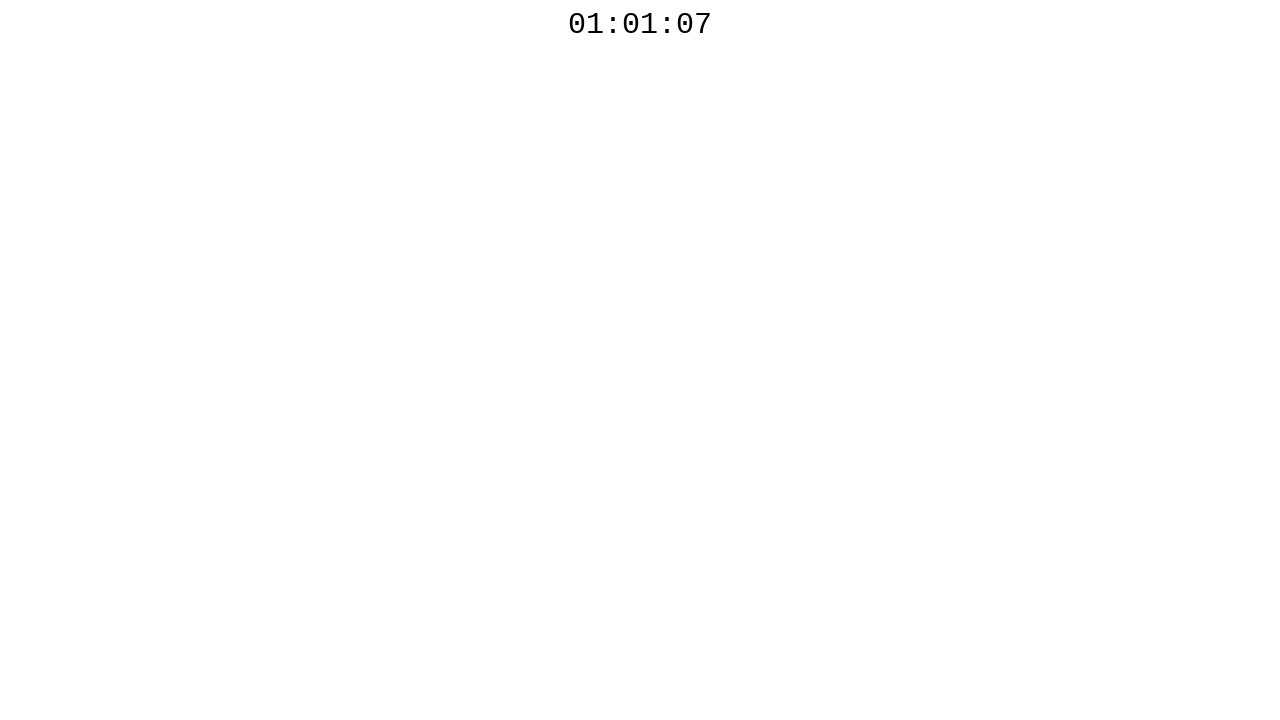

Waited 300ms before polling countdown timer again
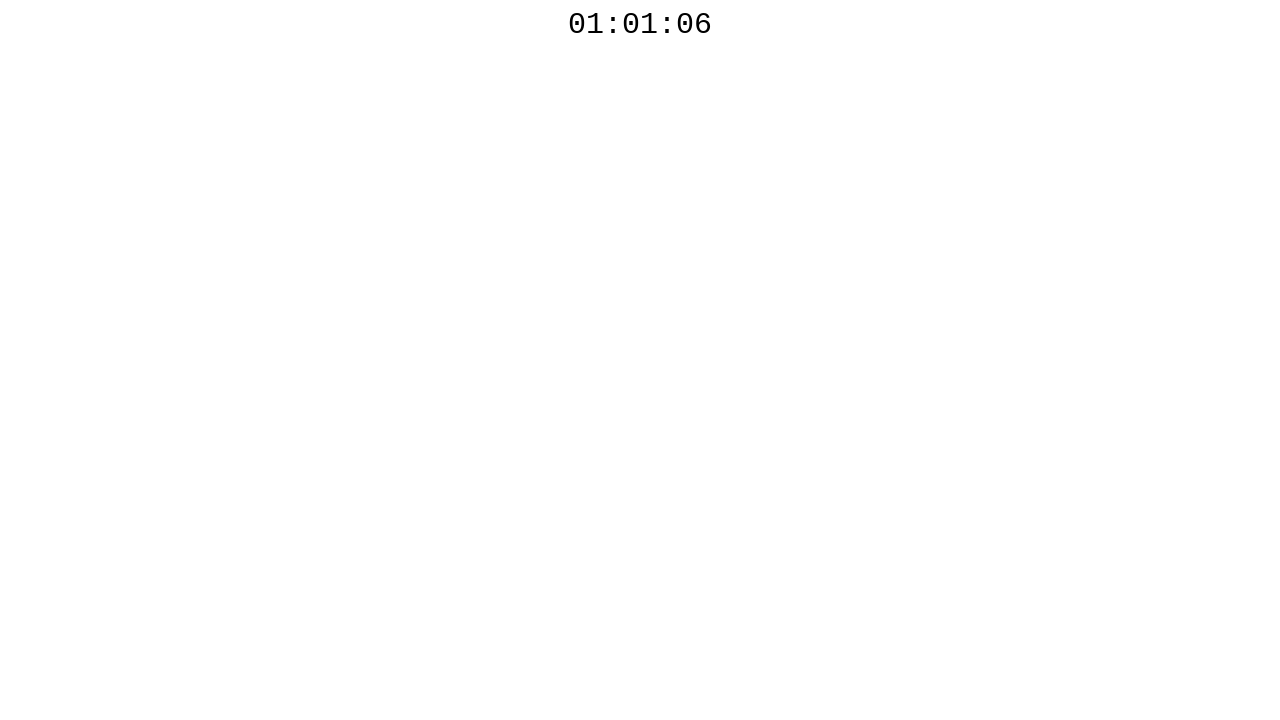

Retrieved countdown timer text: 01:01:06
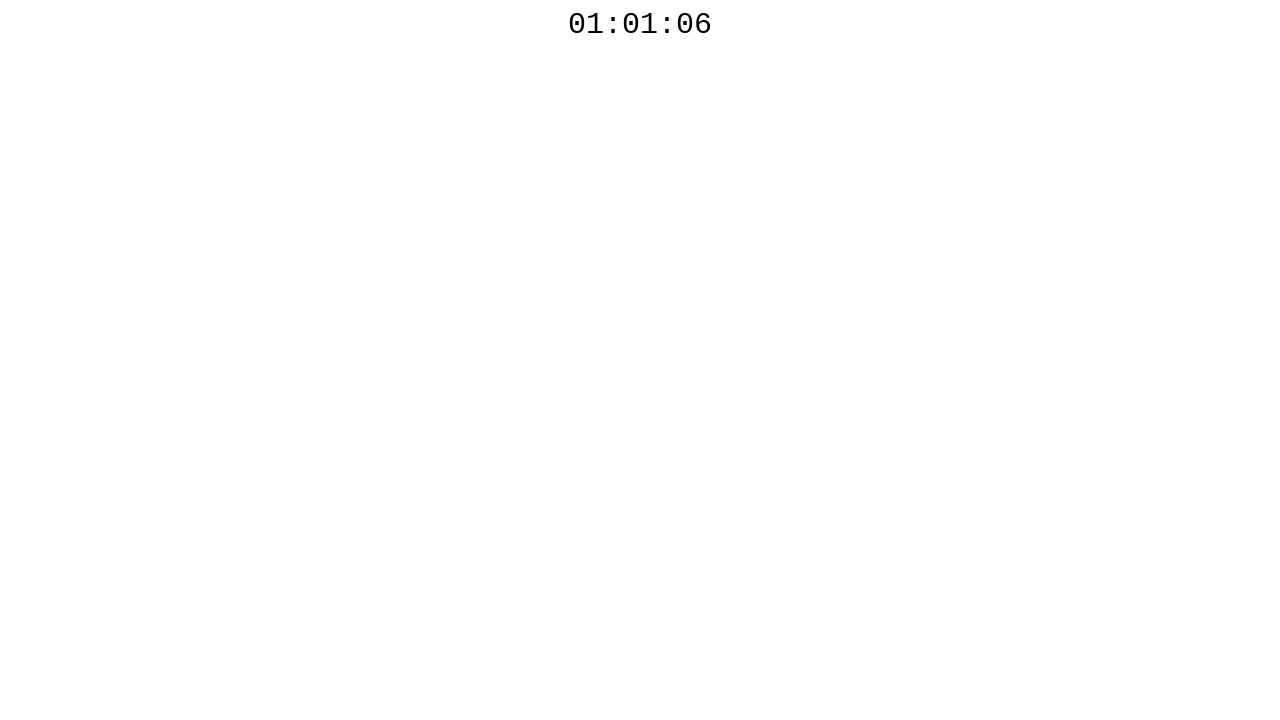

Waited 300ms before polling countdown timer again
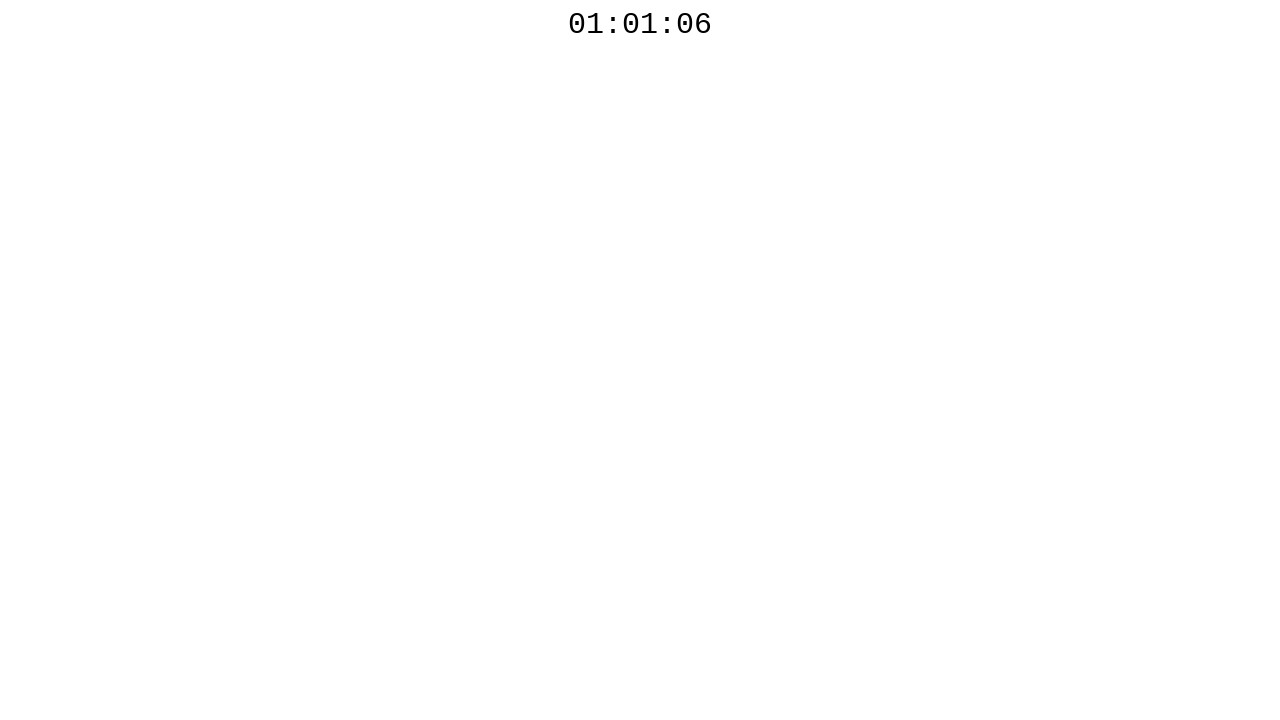

Retrieved countdown timer text: 01:01:06
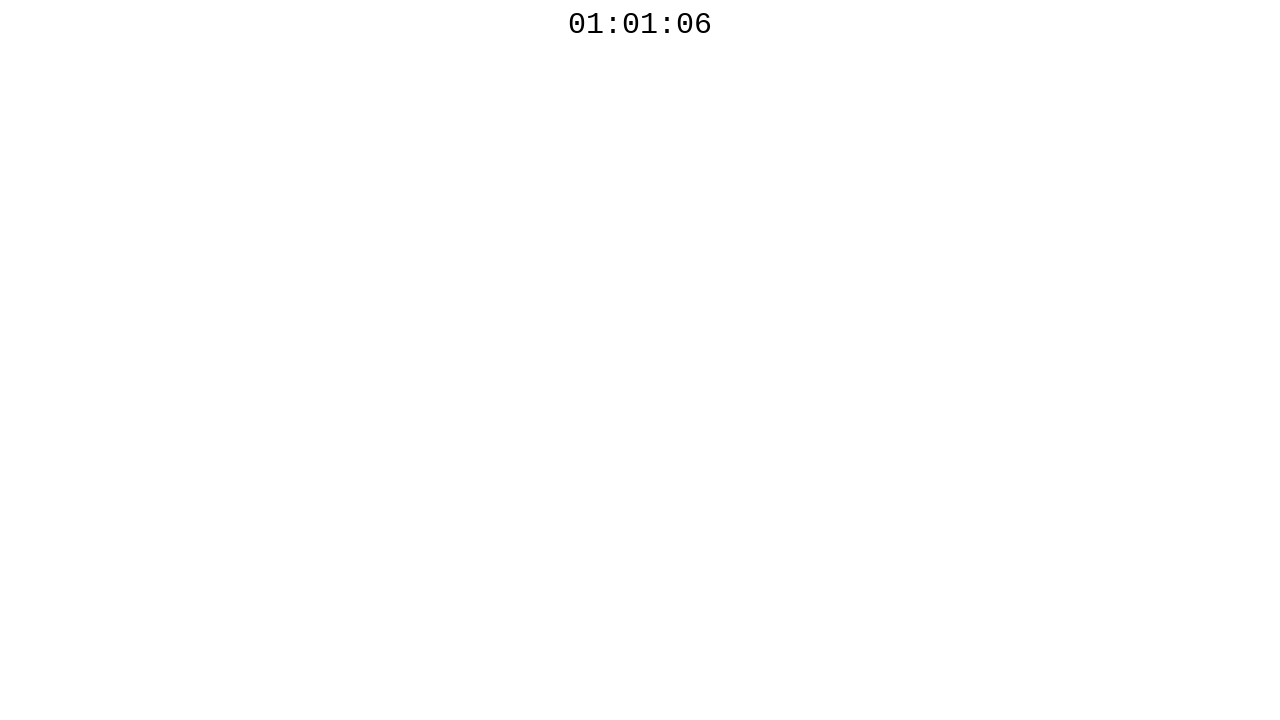

Waited 300ms before polling countdown timer again
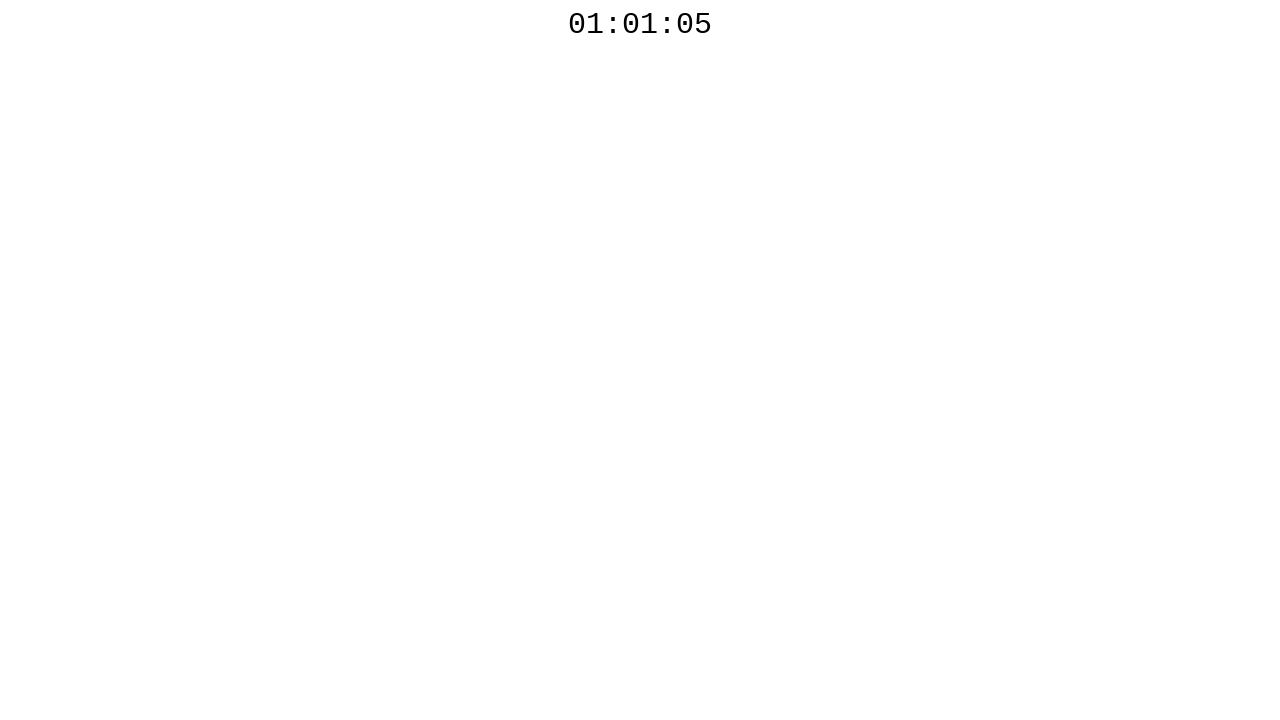

Retrieved countdown timer text: 01:01:05
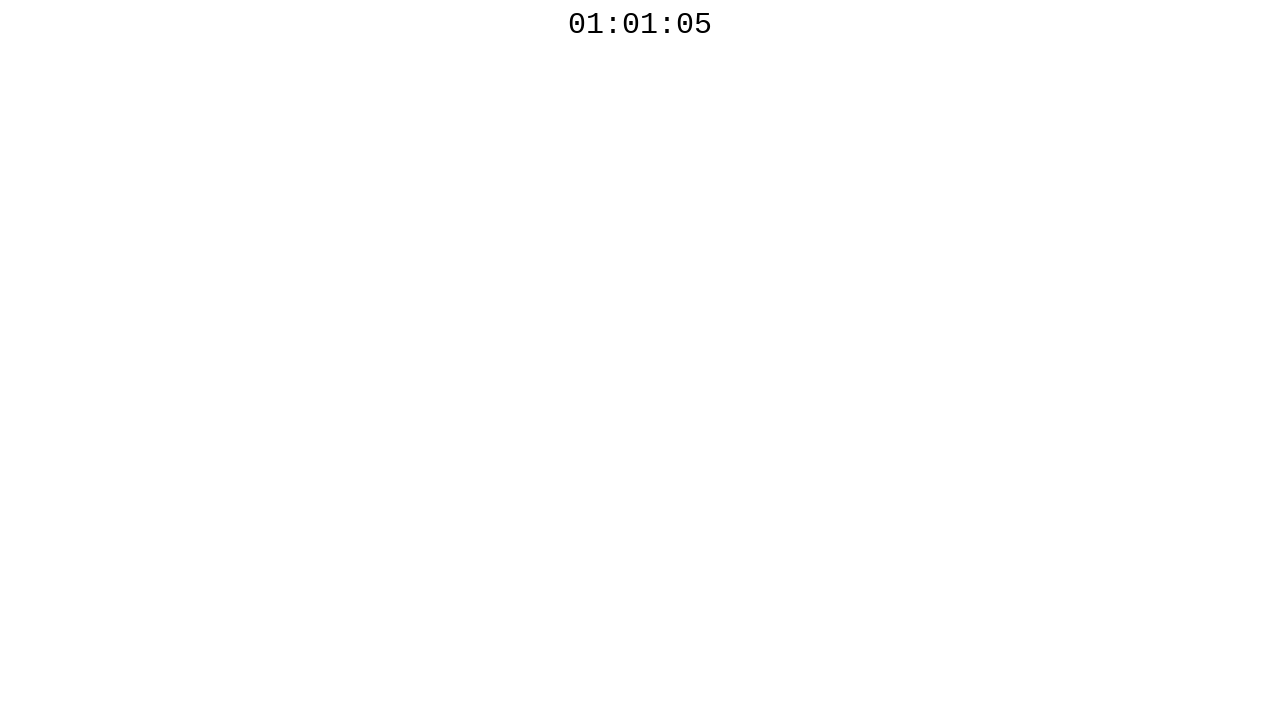

Waited 300ms before polling countdown timer again
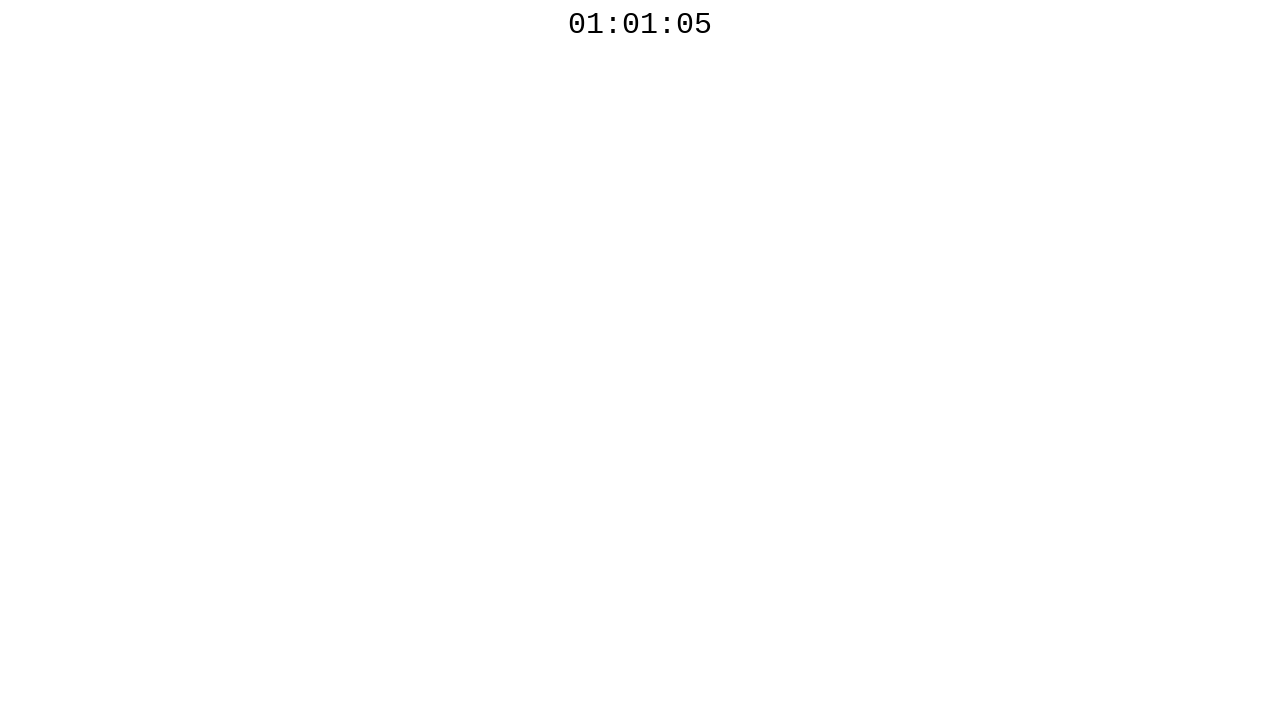

Retrieved countdown timer text: 01:01:05
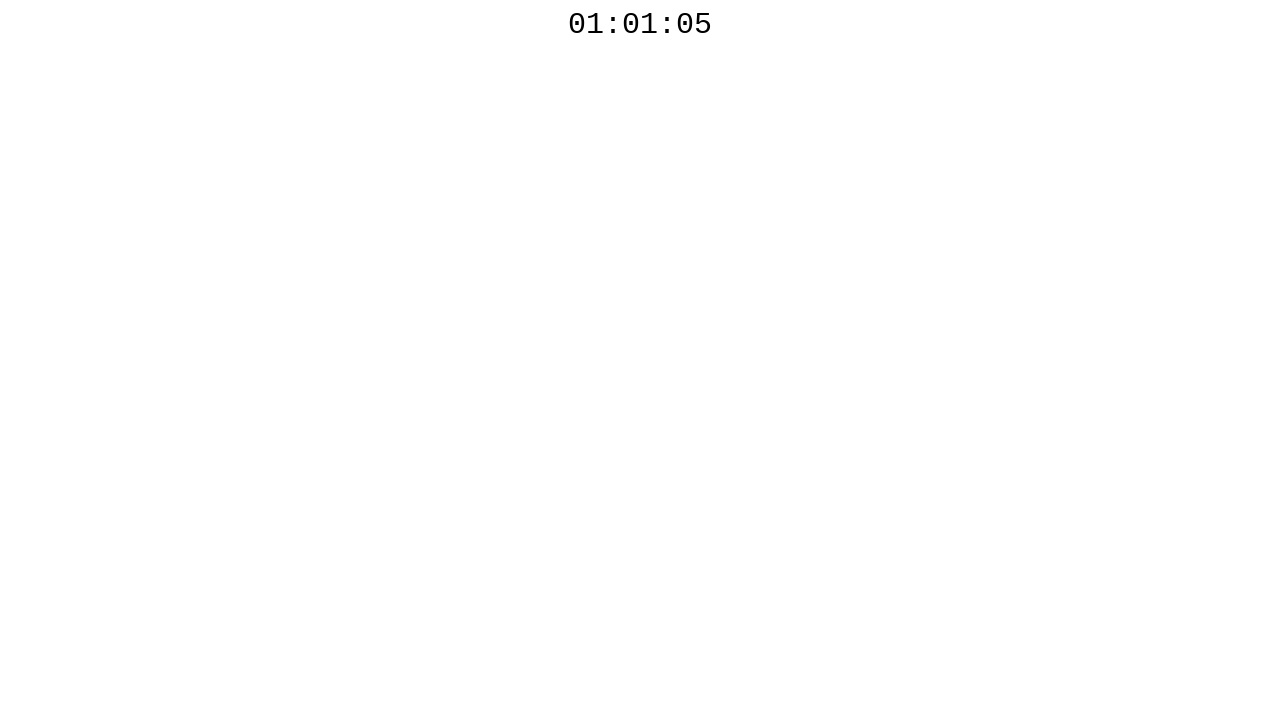

Waited 300ms before polling countdown timer again
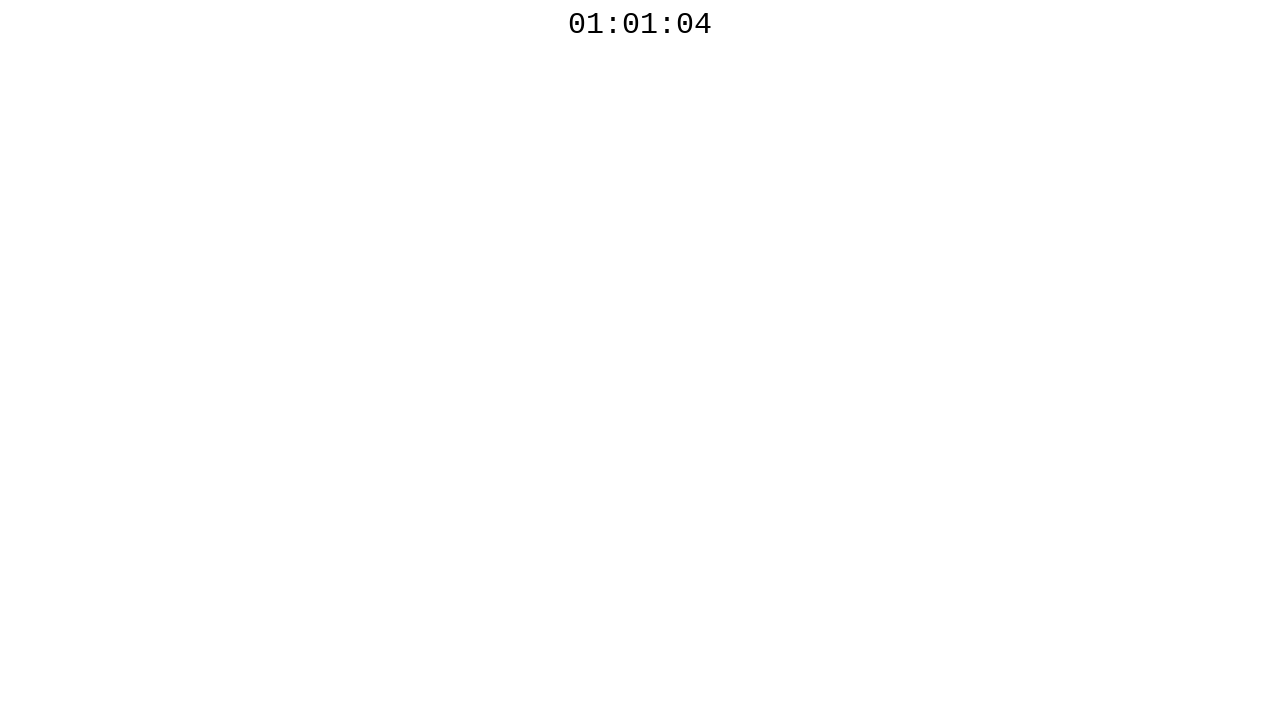

Retrieved countdown timer text: 01:01:04
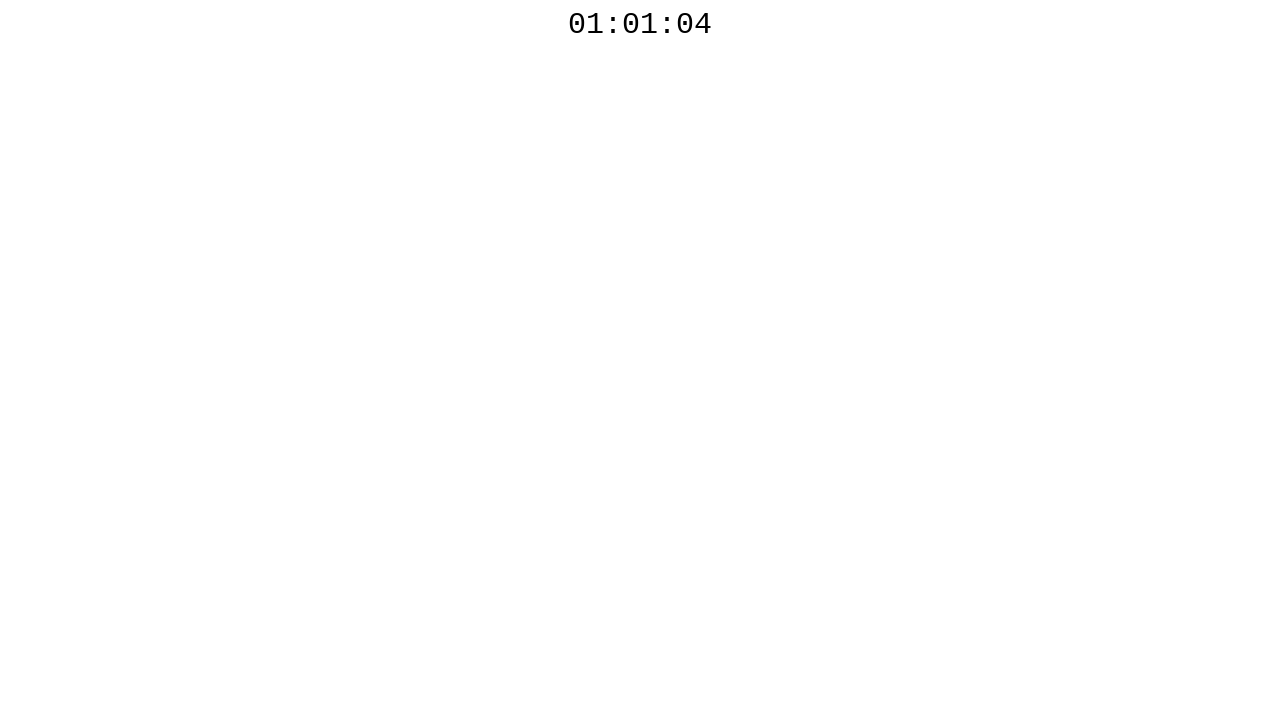

Waited 300ms before polling countdown timer again
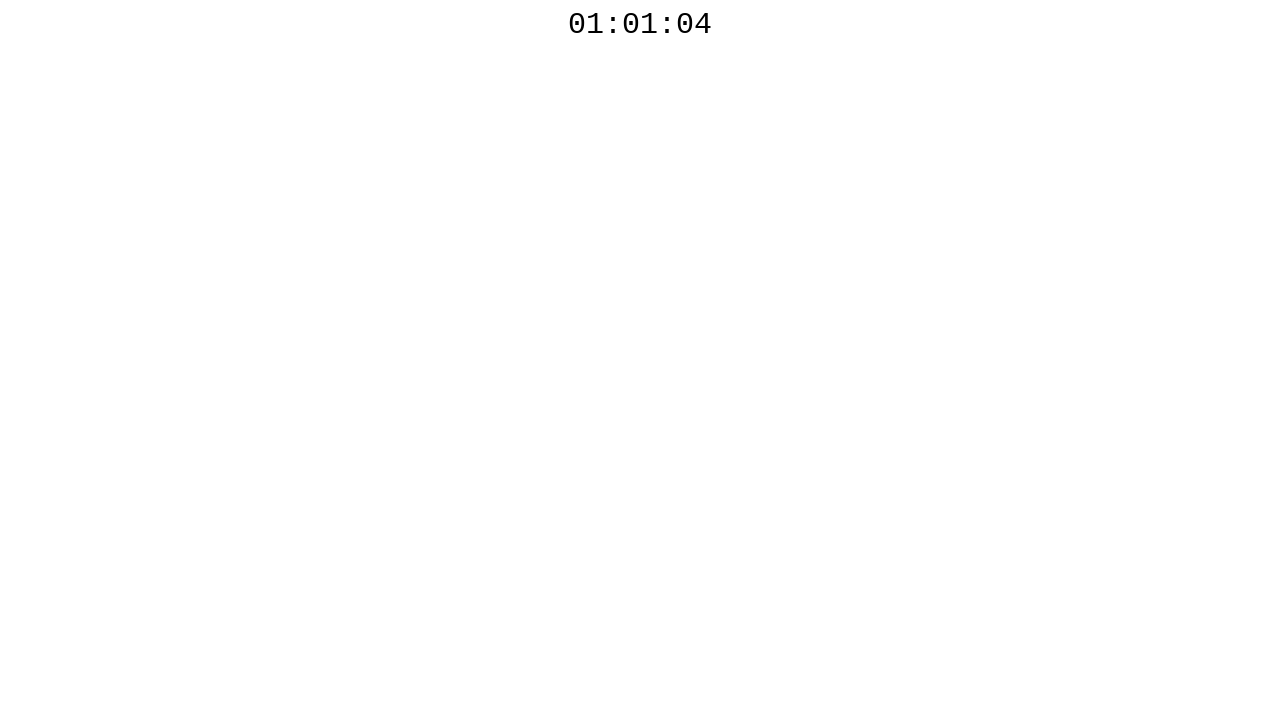

Retrieved countdown timer text: 01:01:04
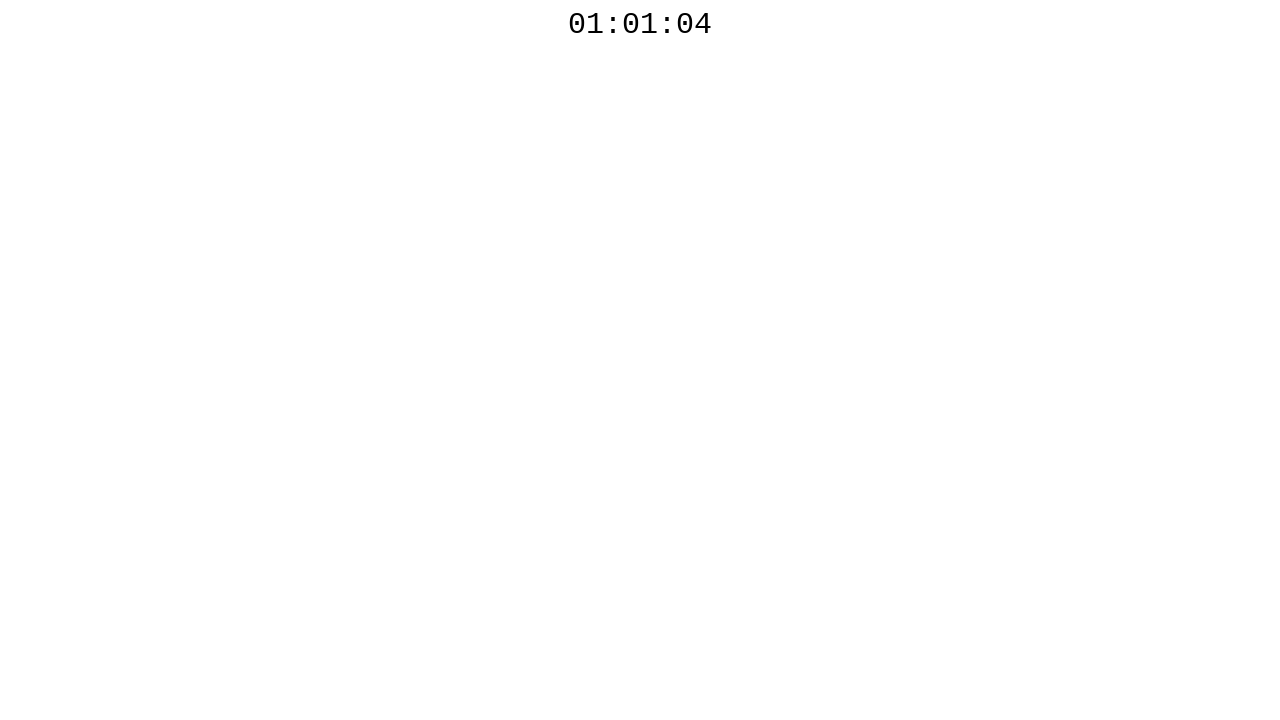

Waited 300ms before polling countdown timer again
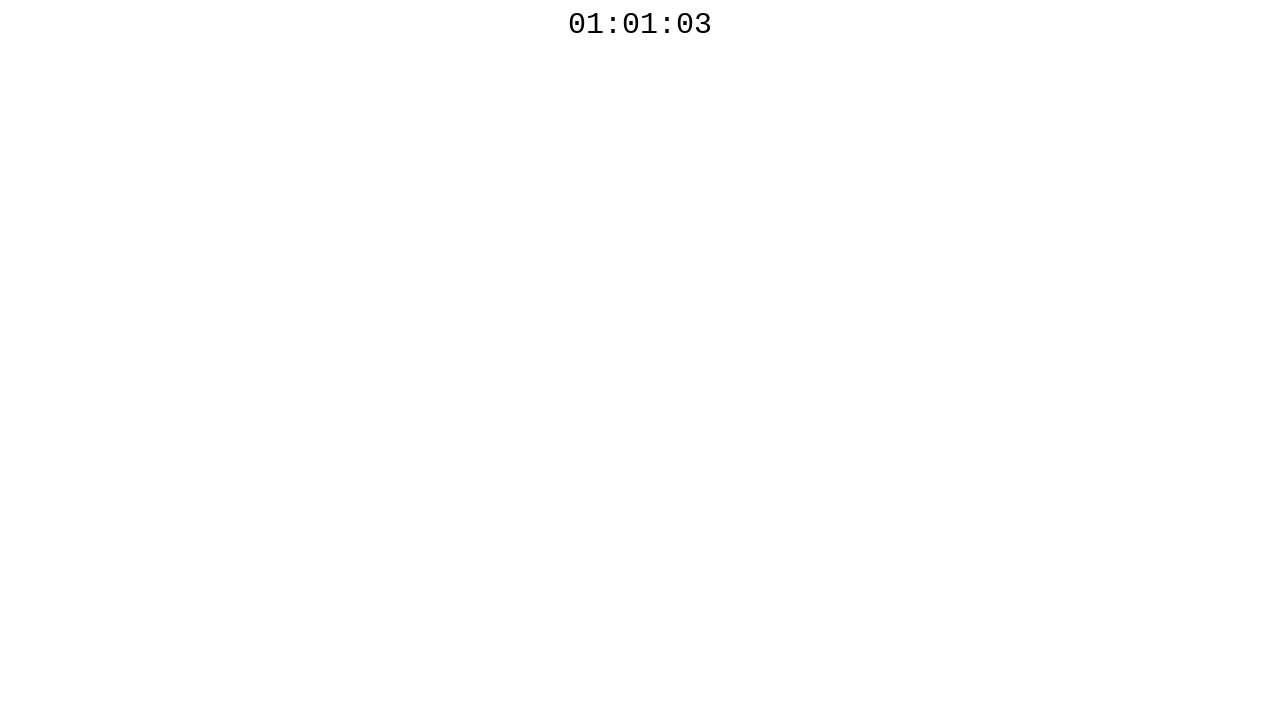

Retrieved countdown timer text: 01:01:03
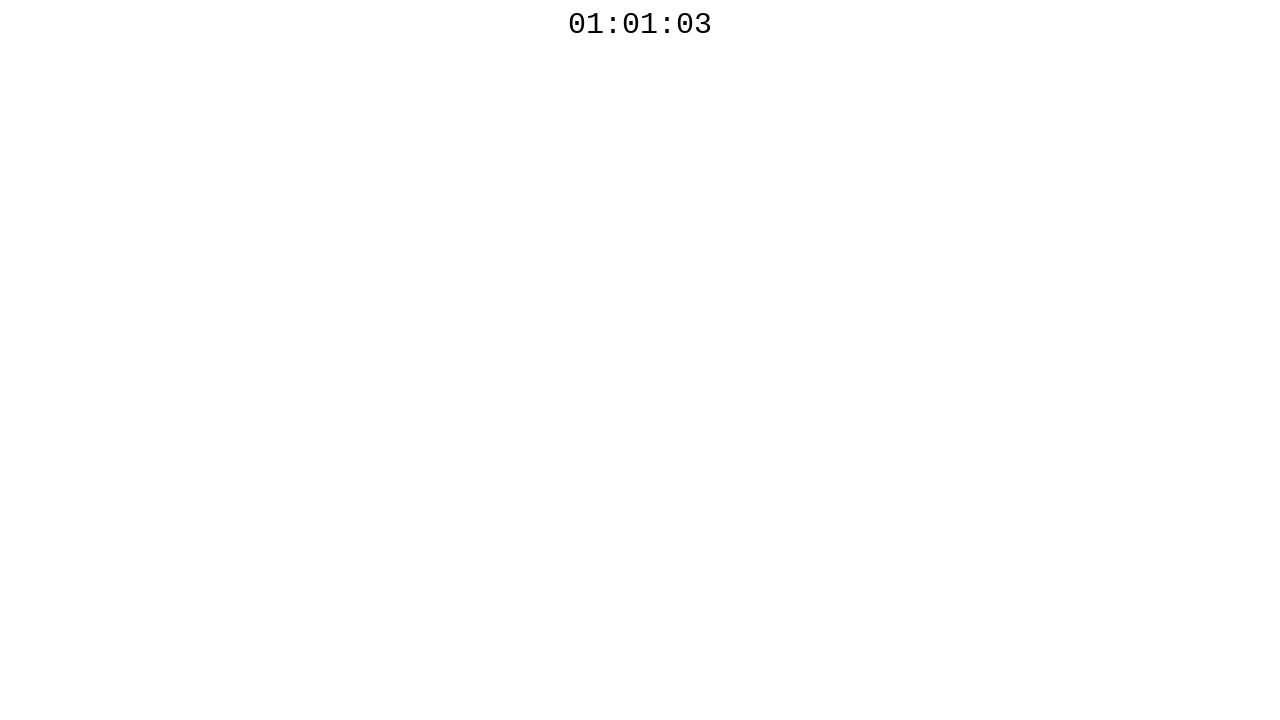

Waited 300ms before polling countdown timer again
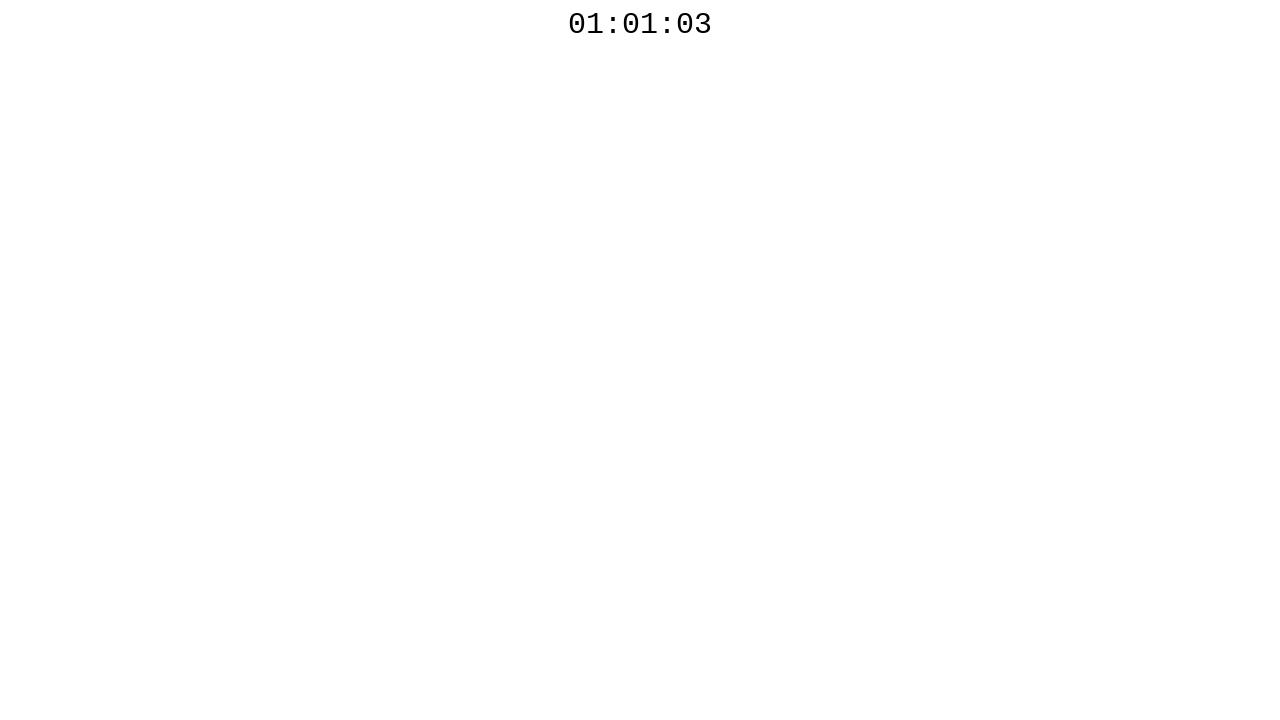

Retrieved countdown timer text: 01:01:03
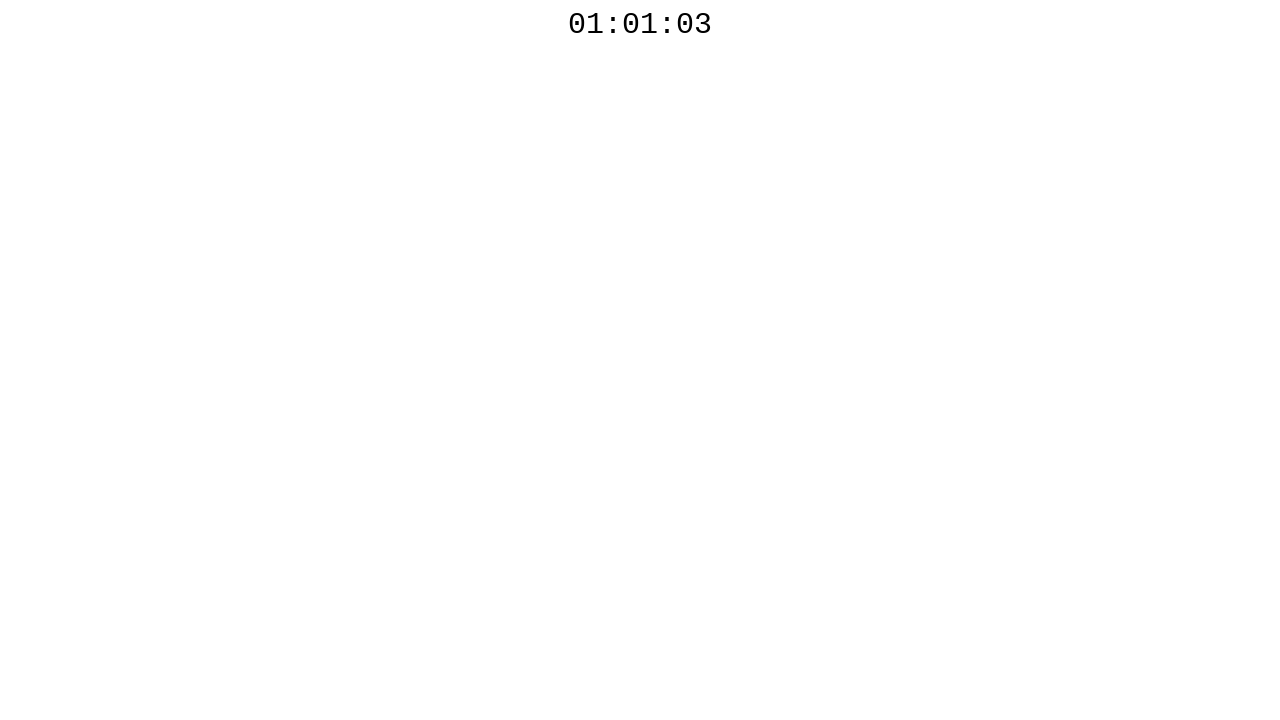

Waited 300ms before polling countdown timer again
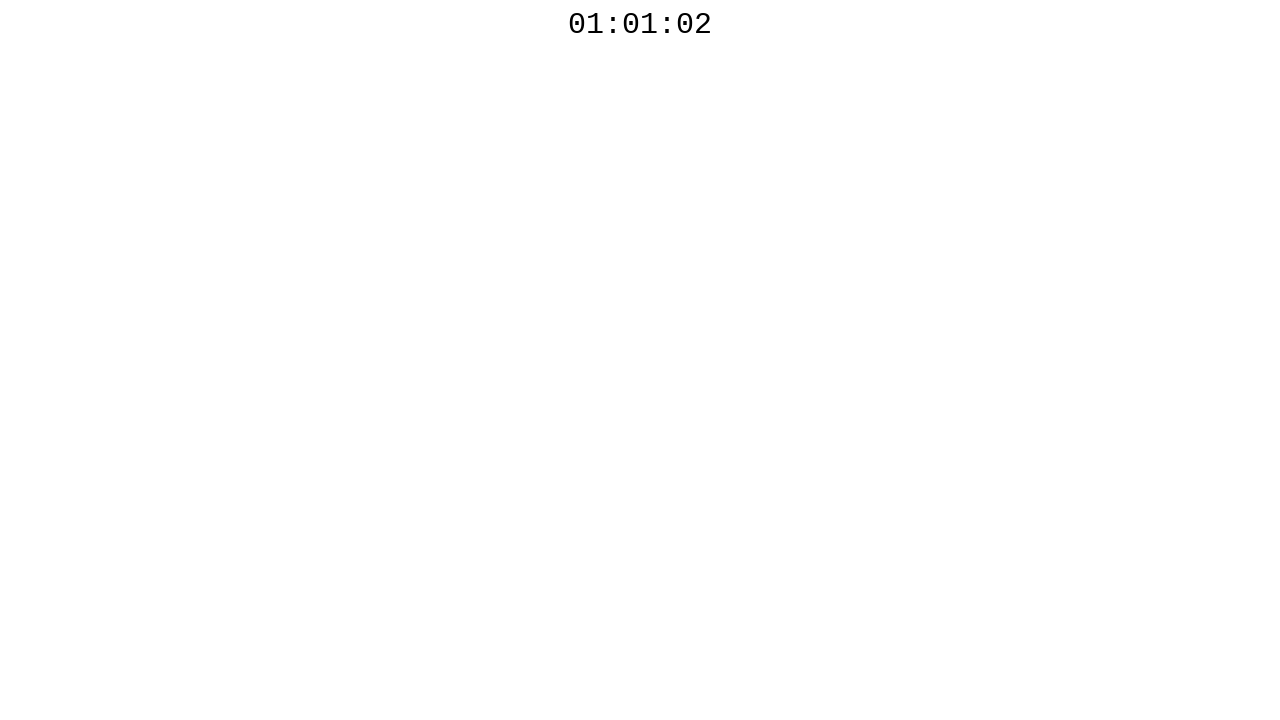

Retrieved countdown timer text: 01:01:02
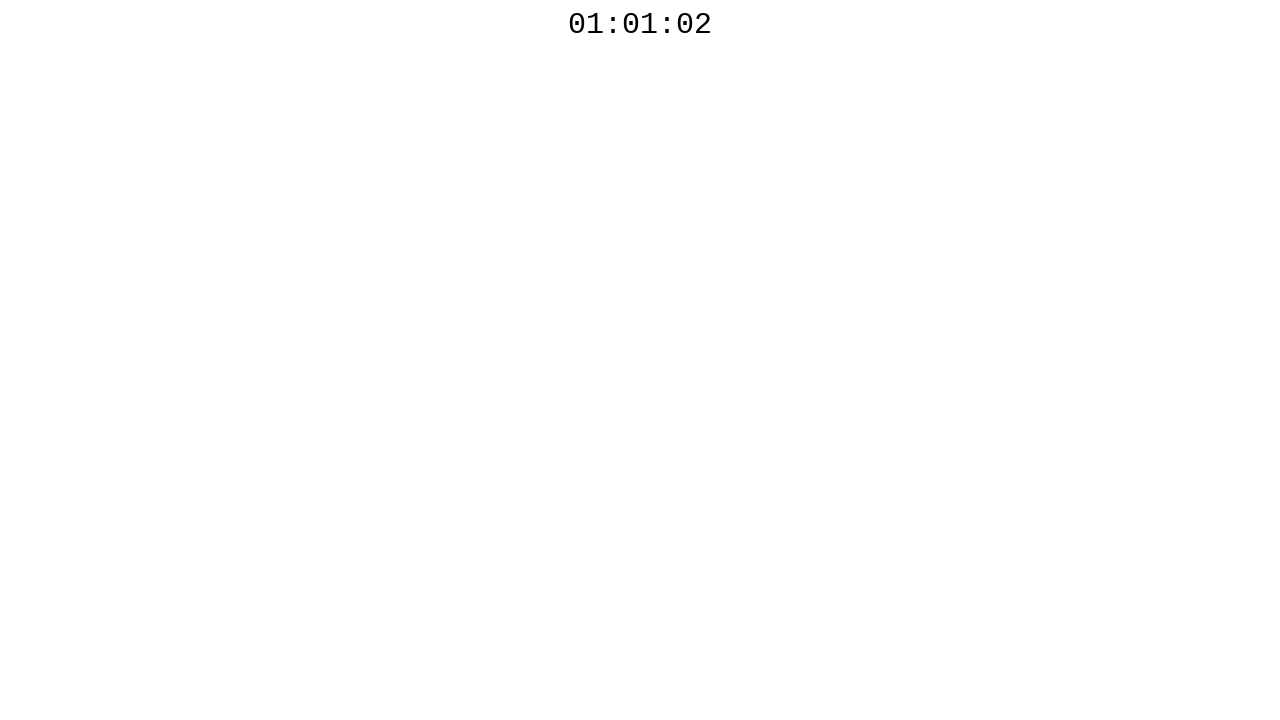

Waited 300ms before polling countdown timer again
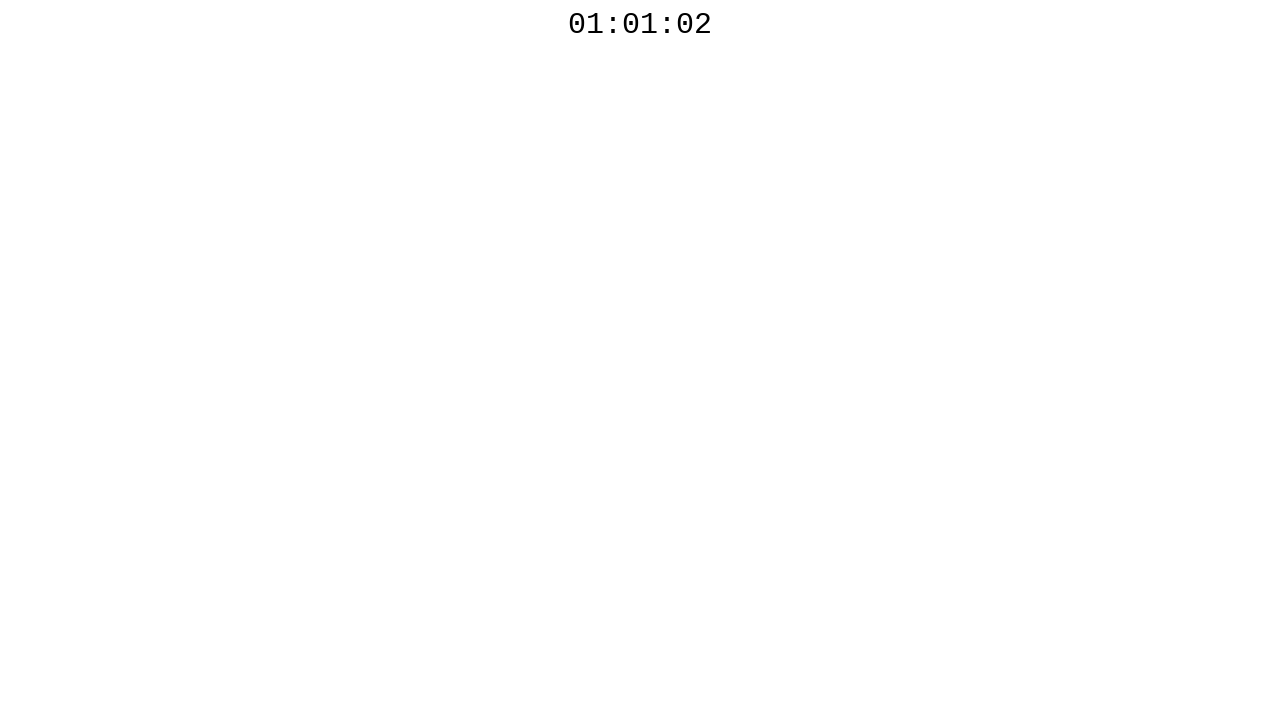

Retrieved countdown timer text: 01:01:02
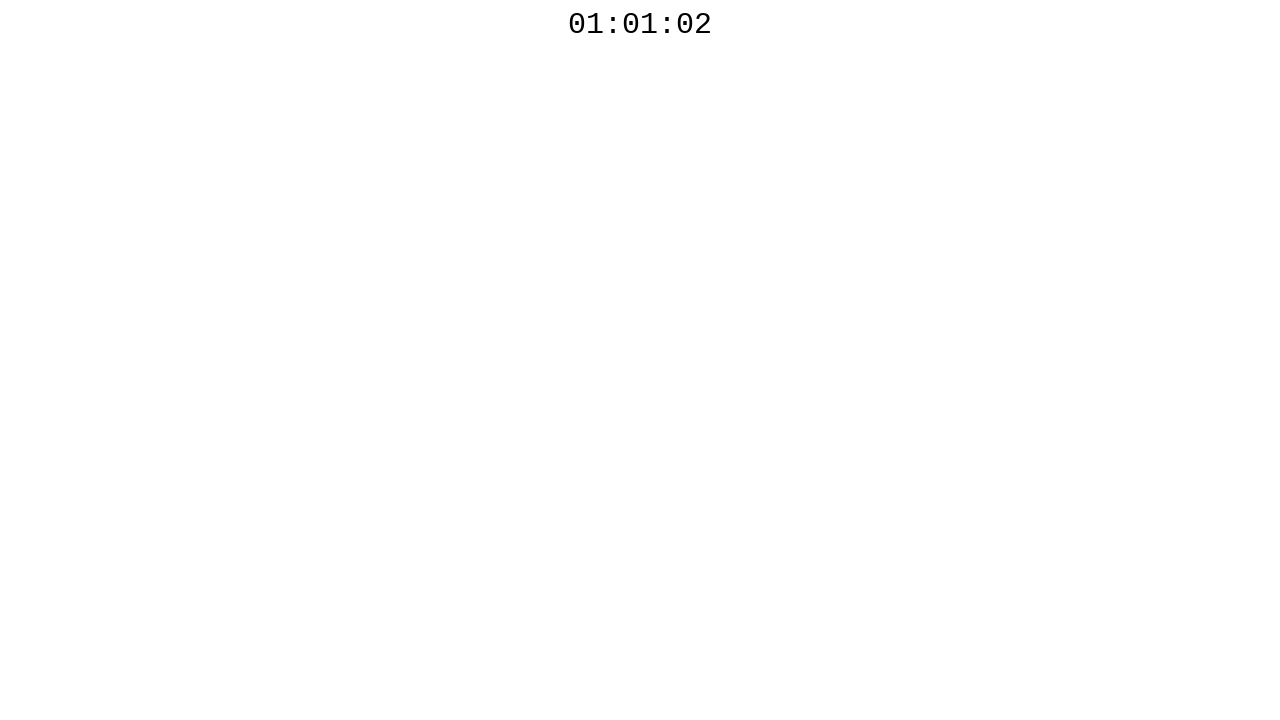

Waited 300ms before polling countdown timer again
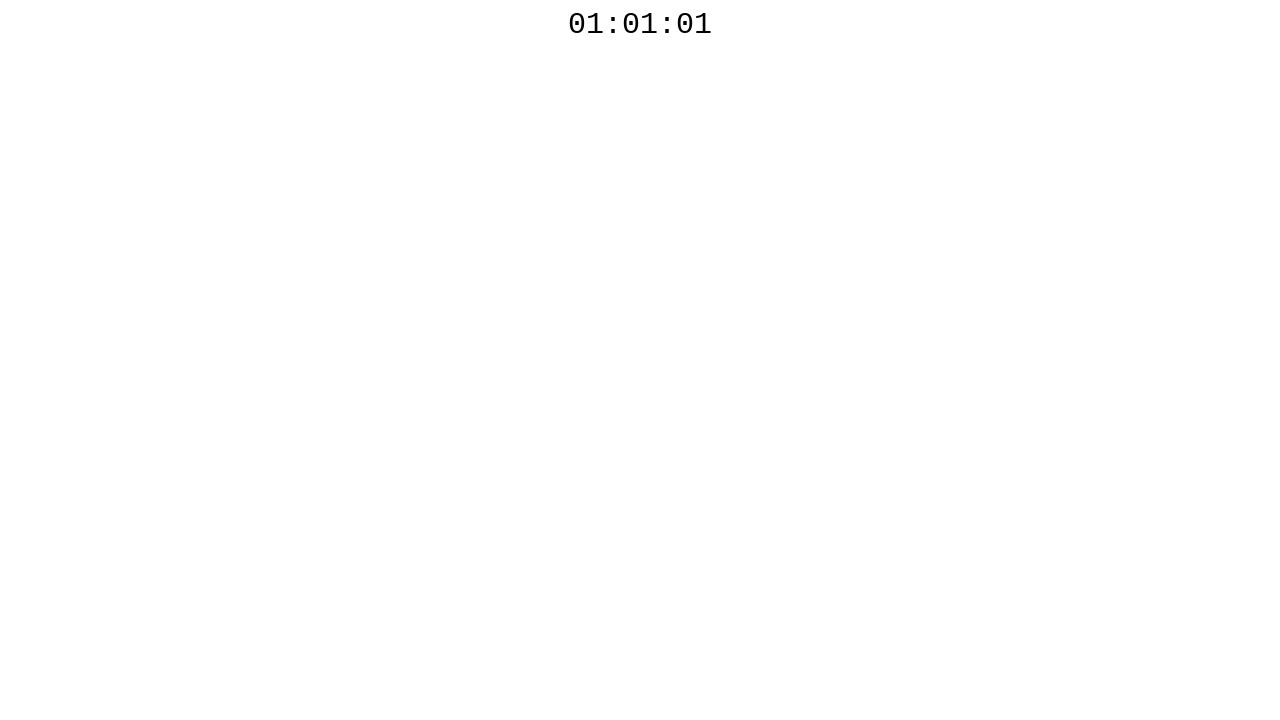

Retrieved countdown timer text: 01:01:01
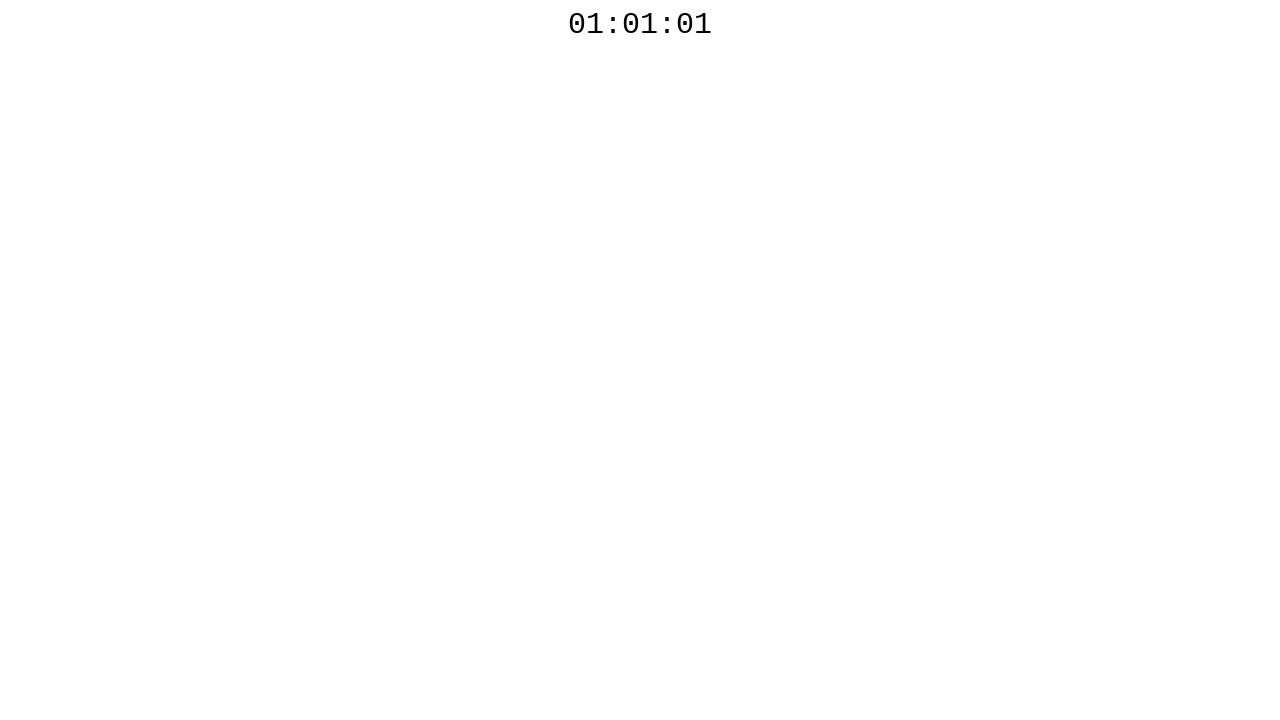

Waited 300ms before polling countdown timer again
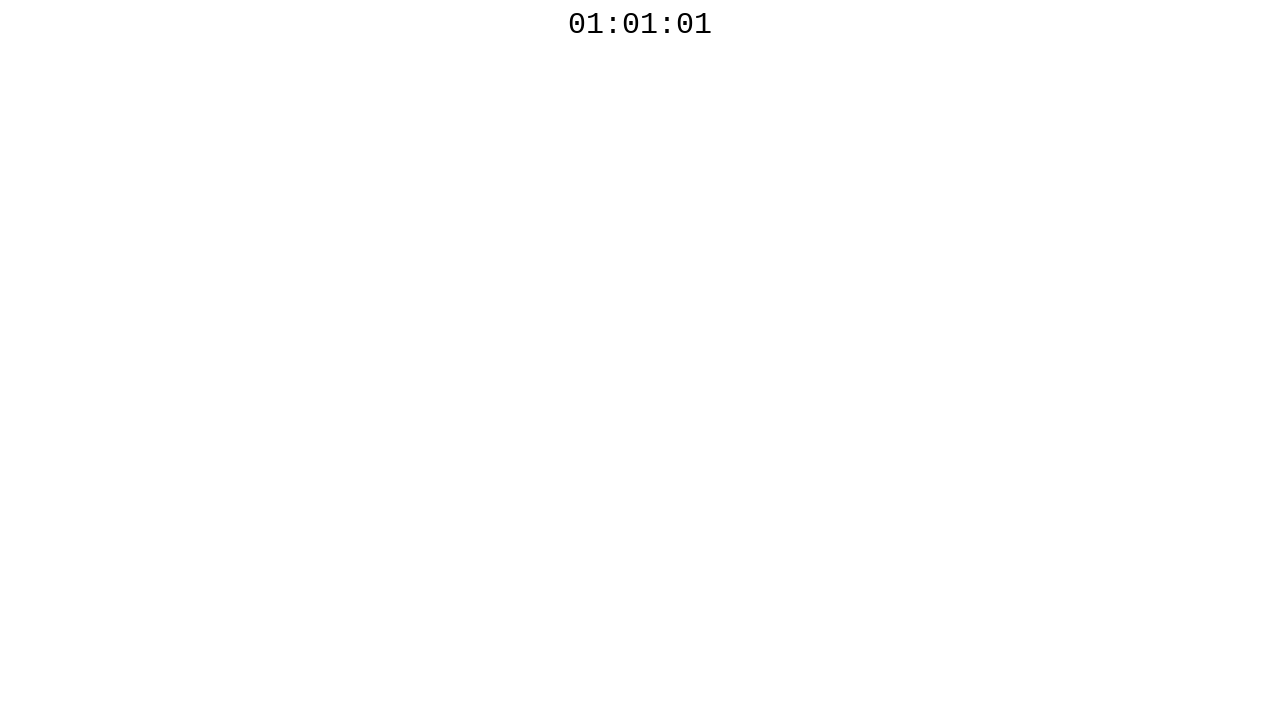

Retrieved countdown timer text: 01:01:01
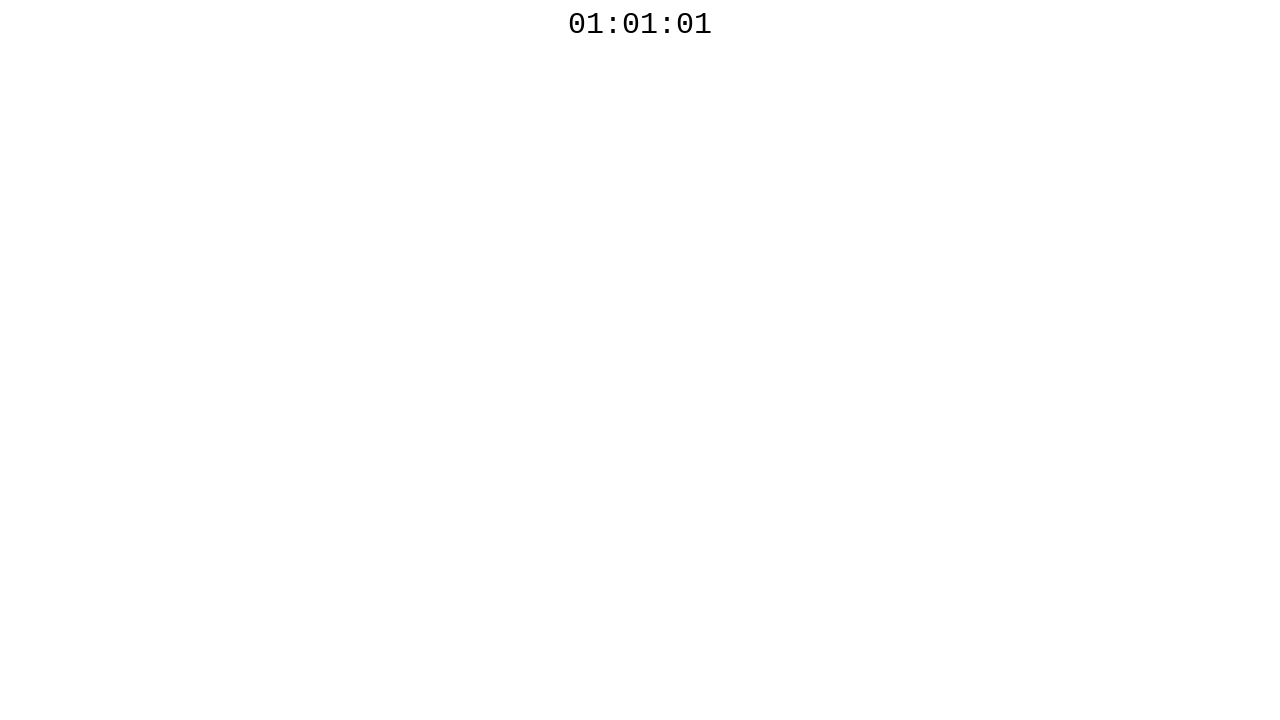

Waited 300ms before polling countdown timer again
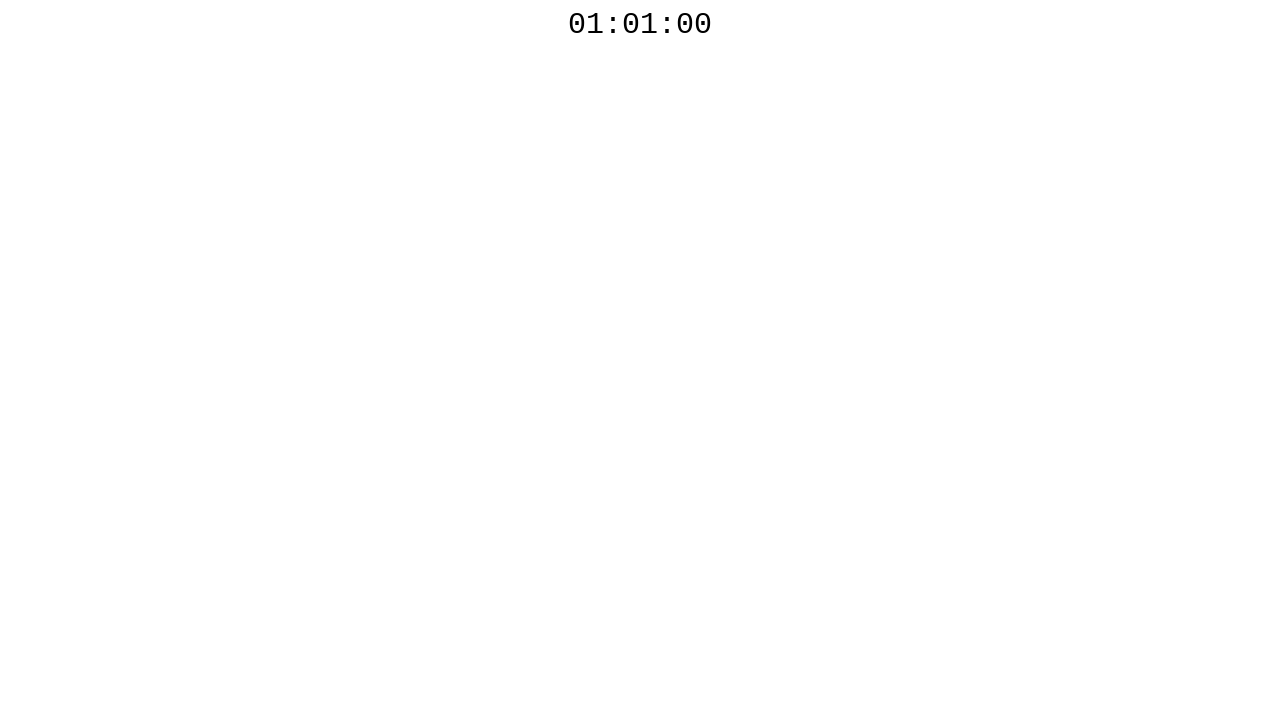

Retrieved countdown timer text: 01:01:00
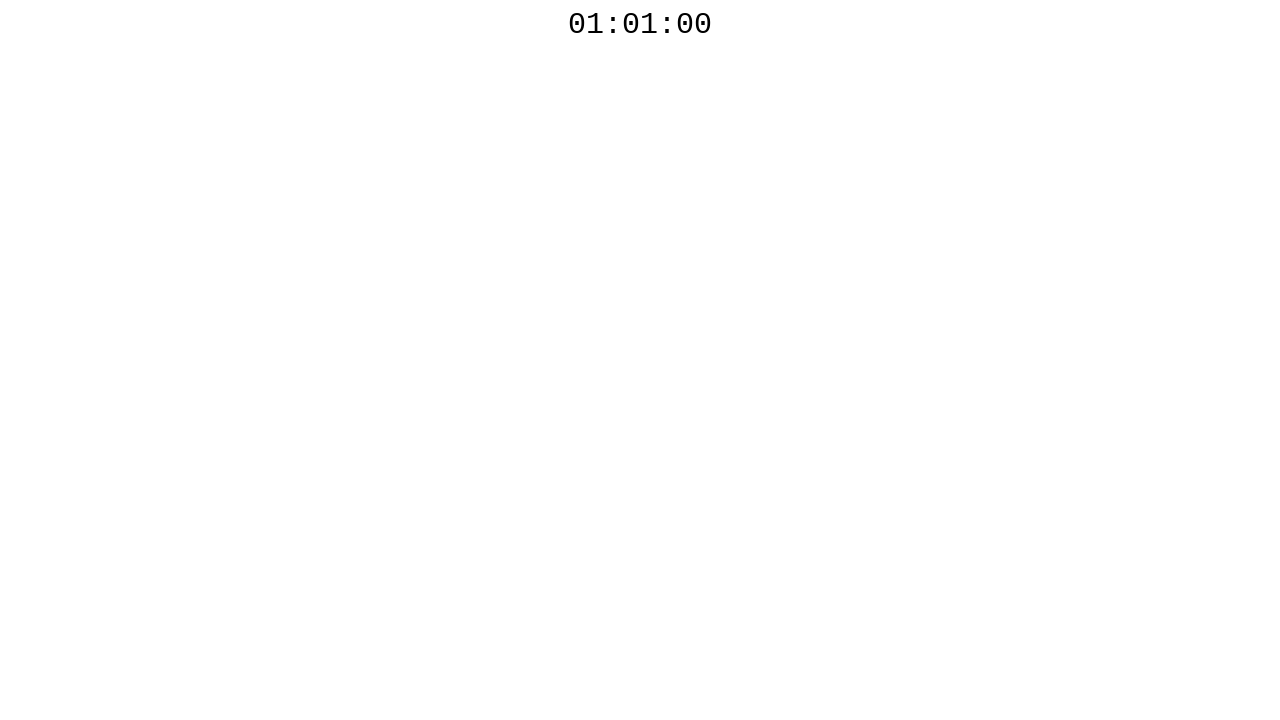

Countdown timer reached 00 - fluent wait test passed
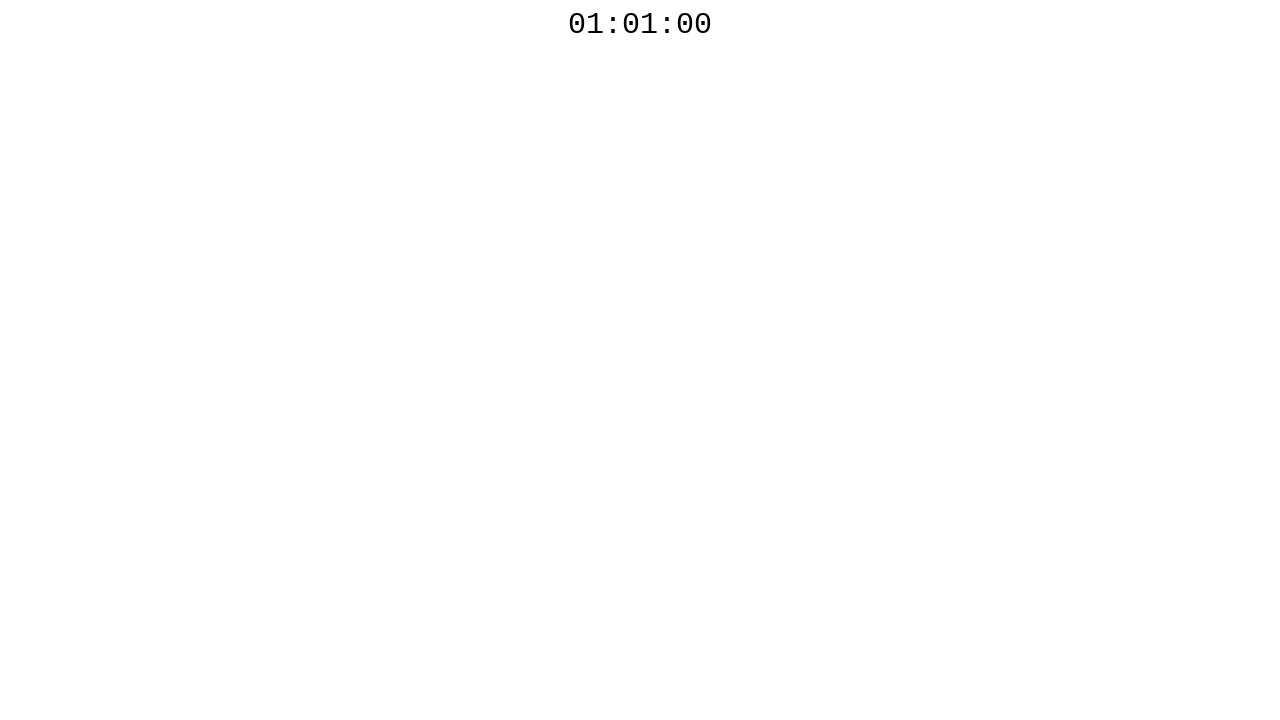

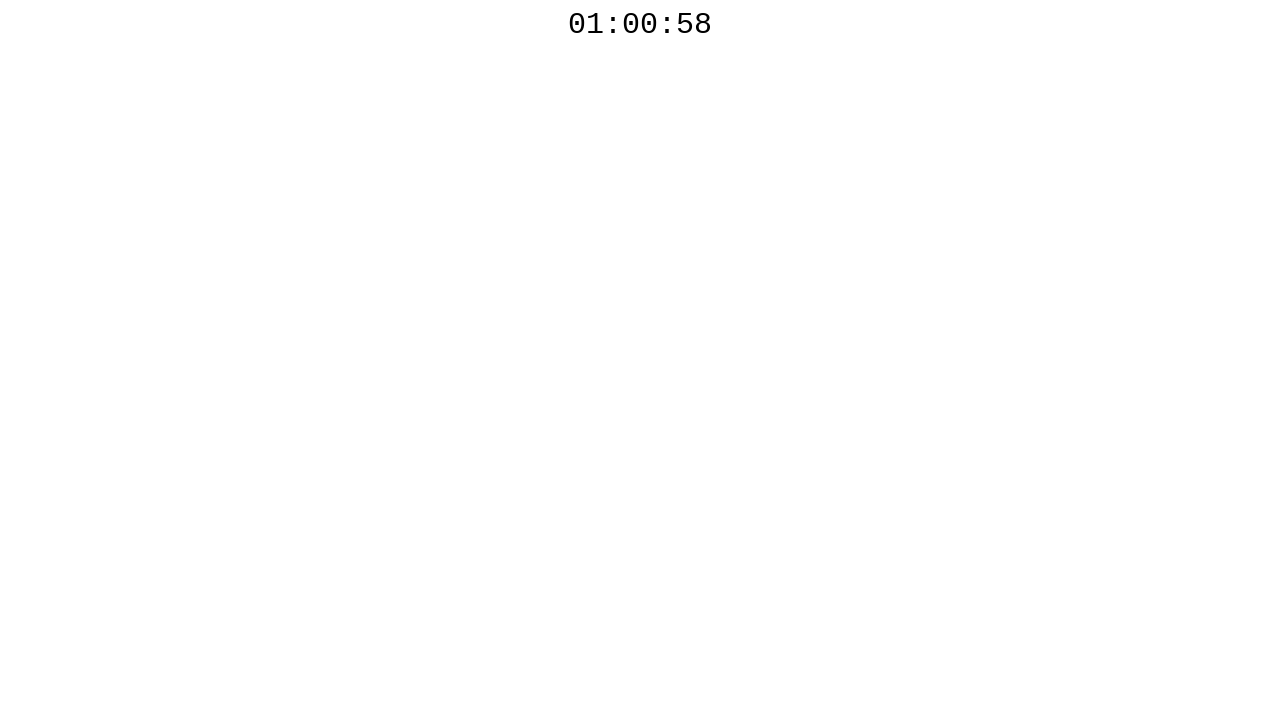